Tests adding specific products (Cucumber, Brocolli, Beetroot) to cart by iterating through product list and clicking ADD TO CART buttons for matching items

Starting URL: https://rahulshettyacademy.com/seleniumPractise

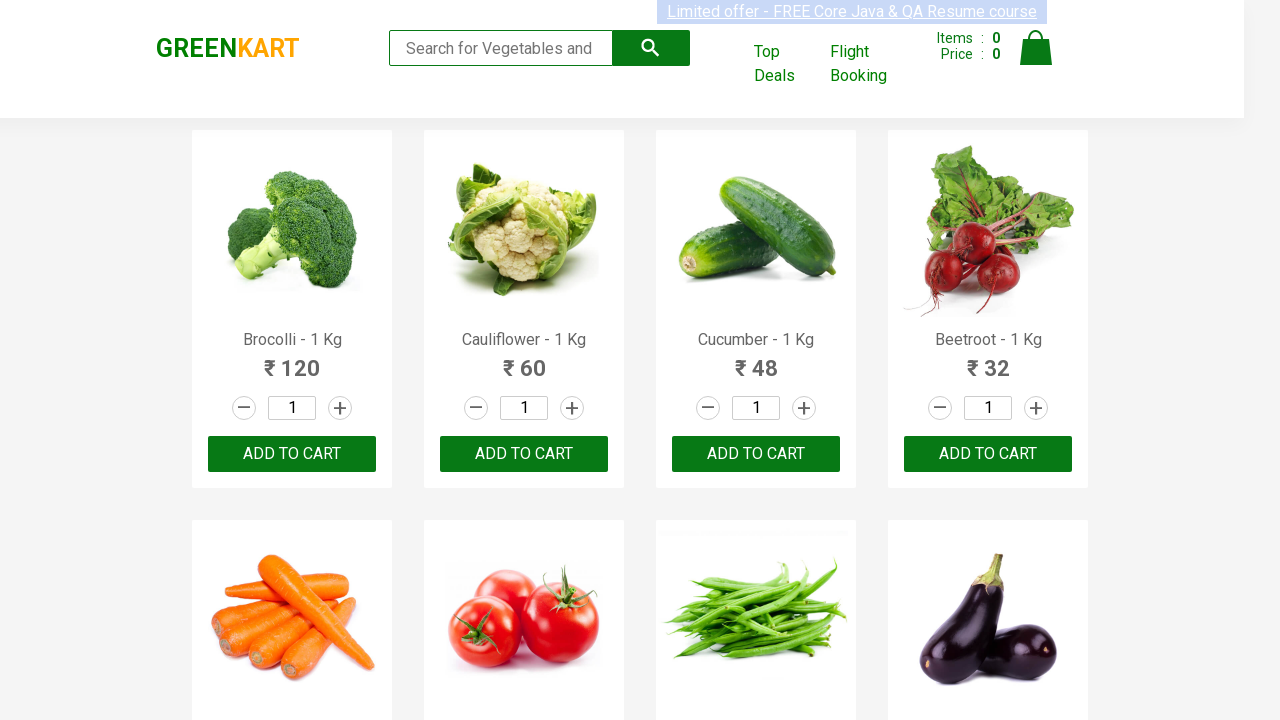

Waited 3 seconds for page to load
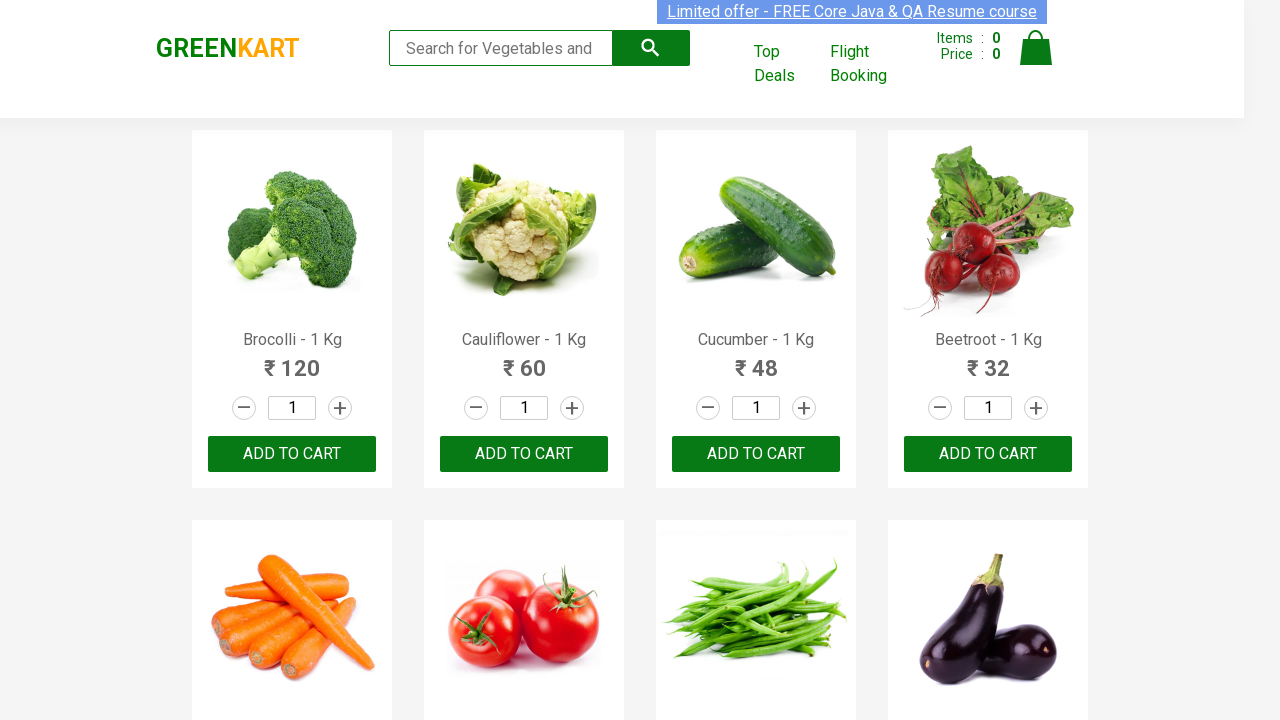

Defined target items: Cucumber, Brocolli, Beetroot
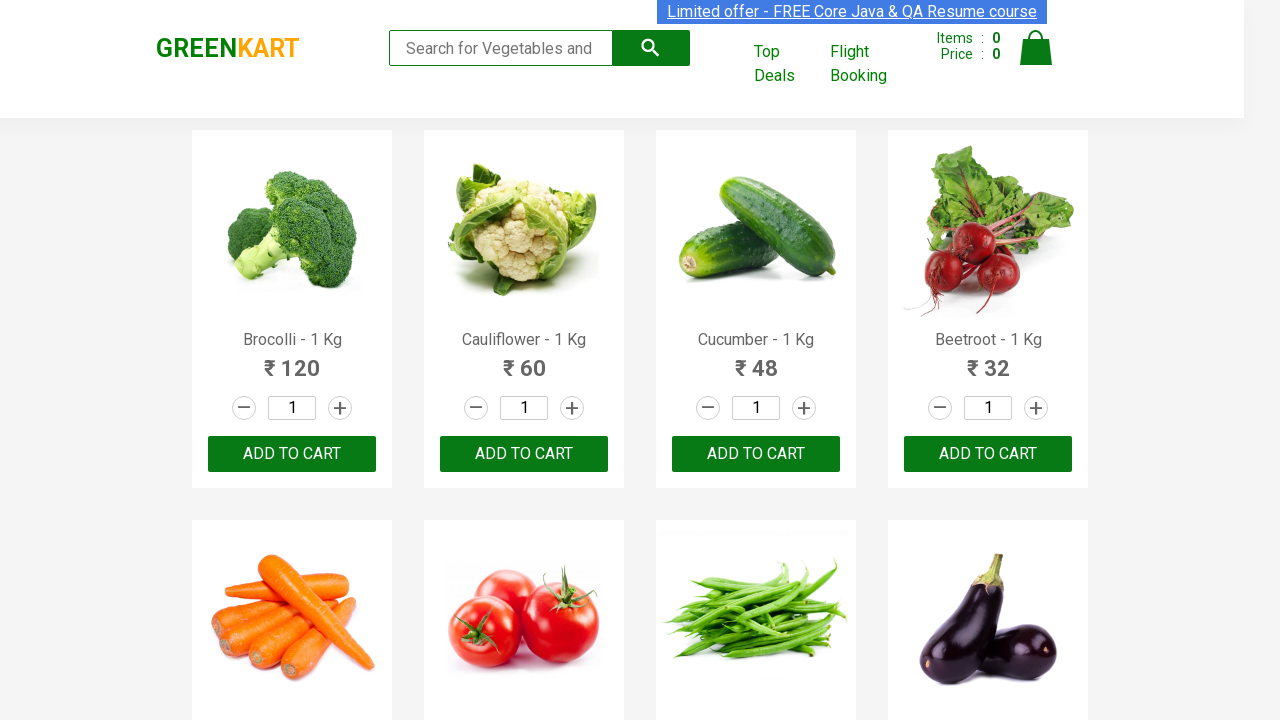

Located all ADD TO CART buttons
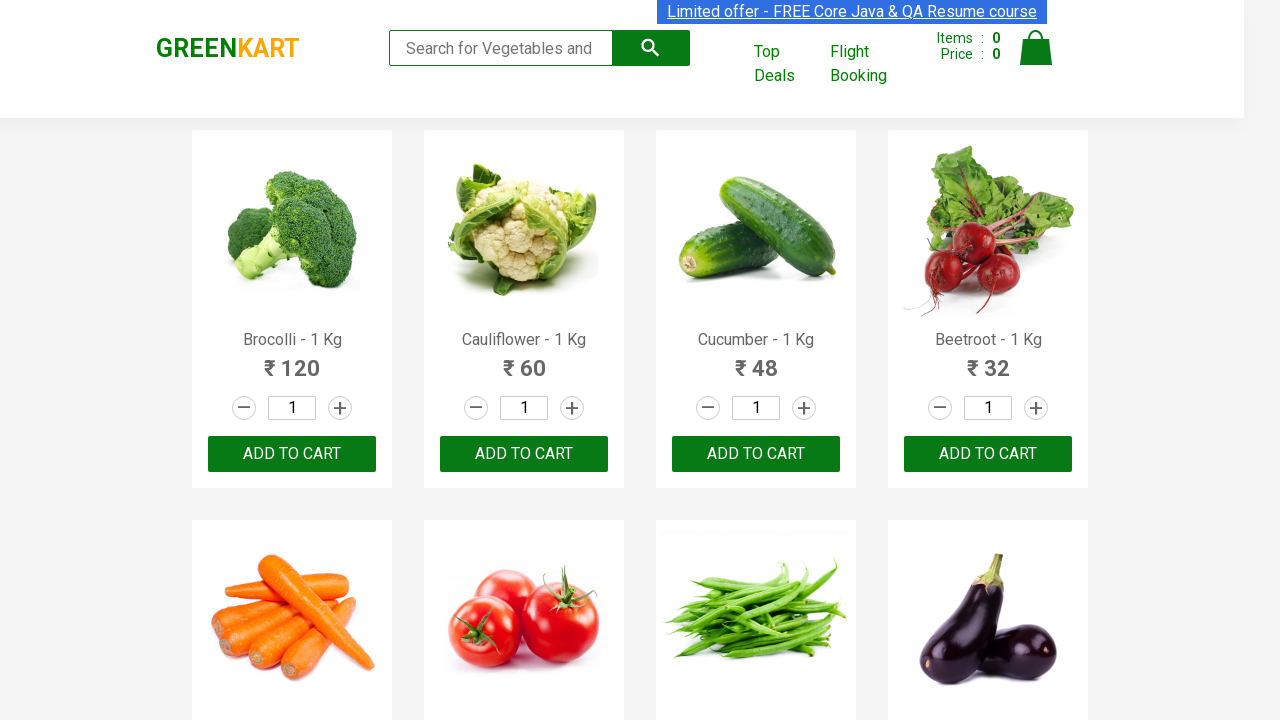

Found 30 products with ADD TO CART buttons
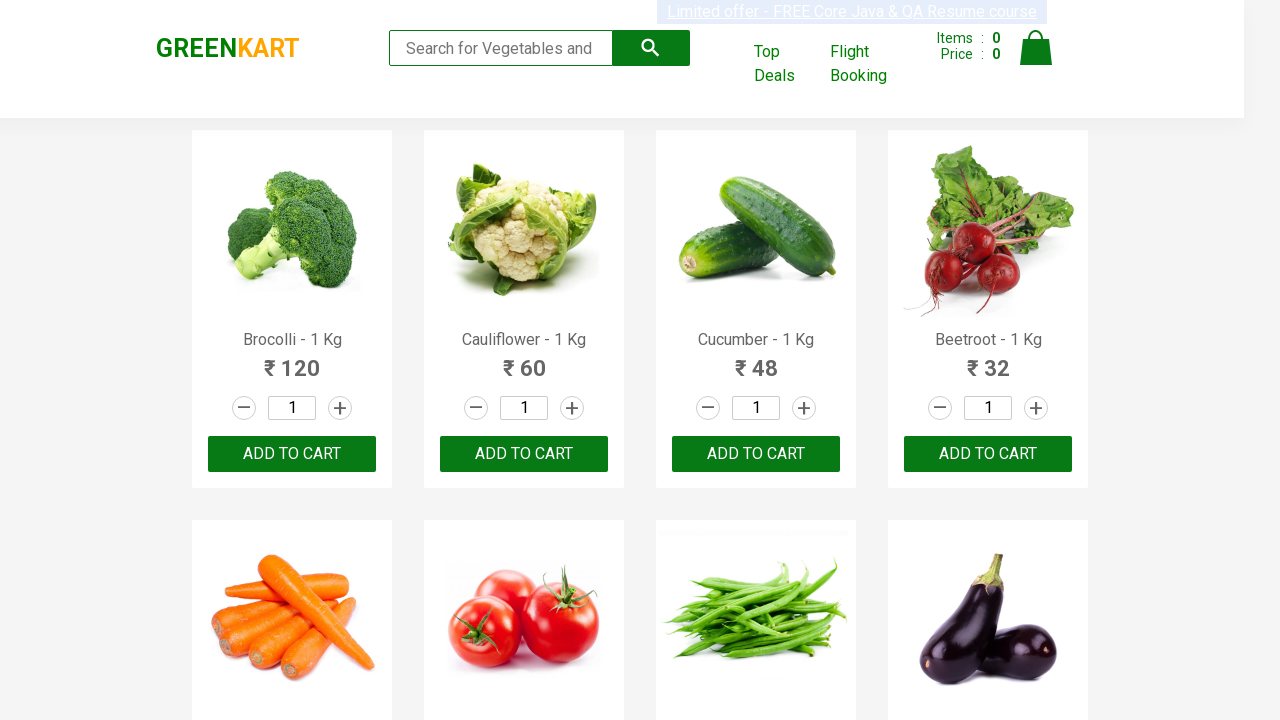

Retrieved product text from item 1: ADD TO CART
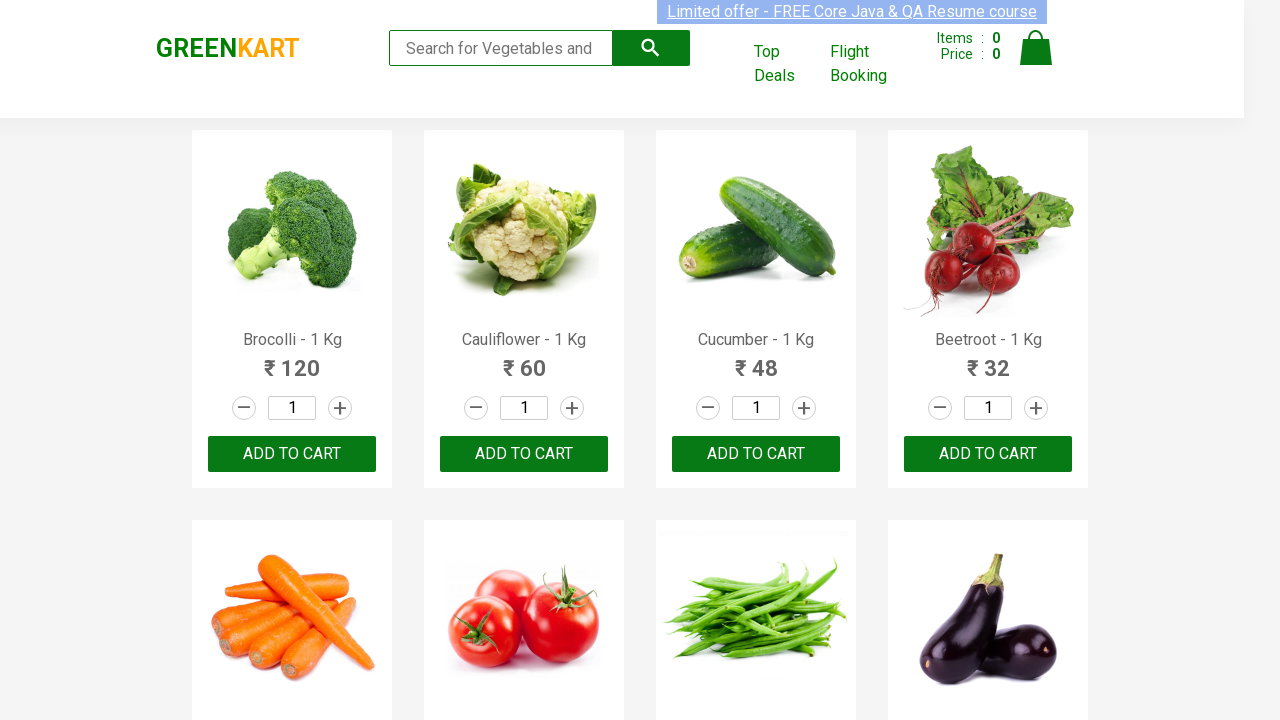

Extracted product name: ADD TO CART
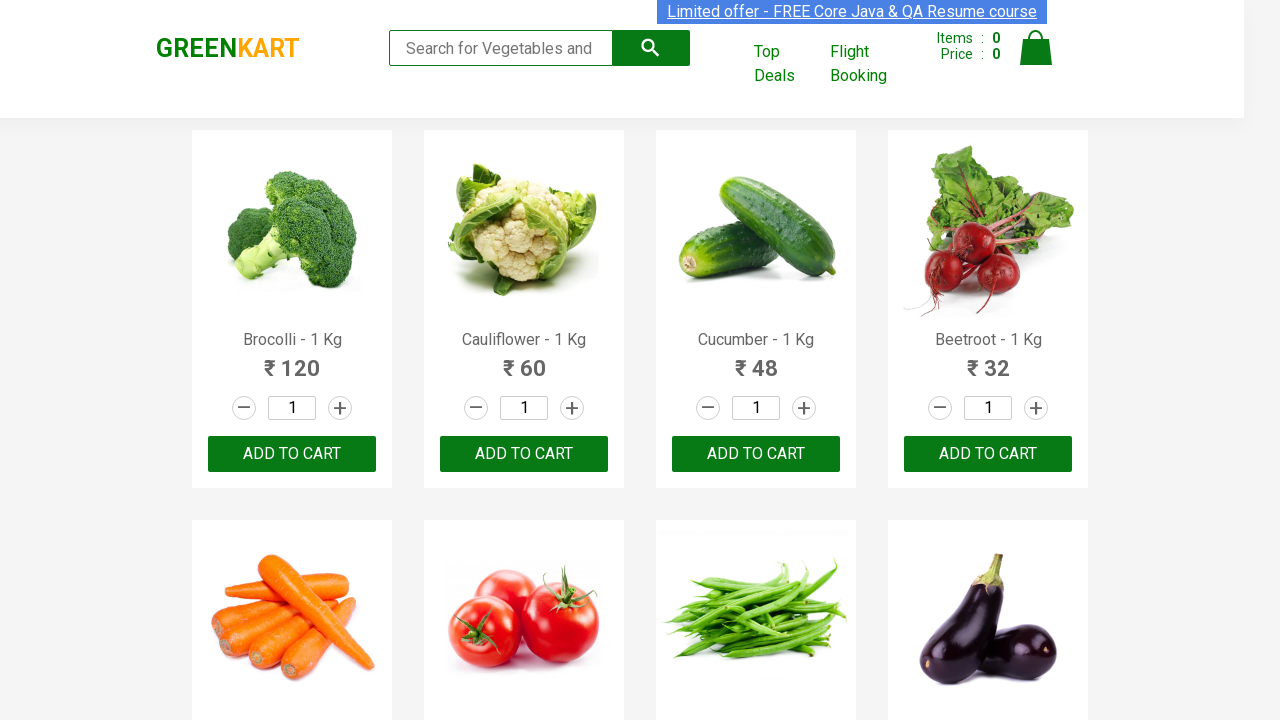

Retrieved product text from item 2: ADD TO CART
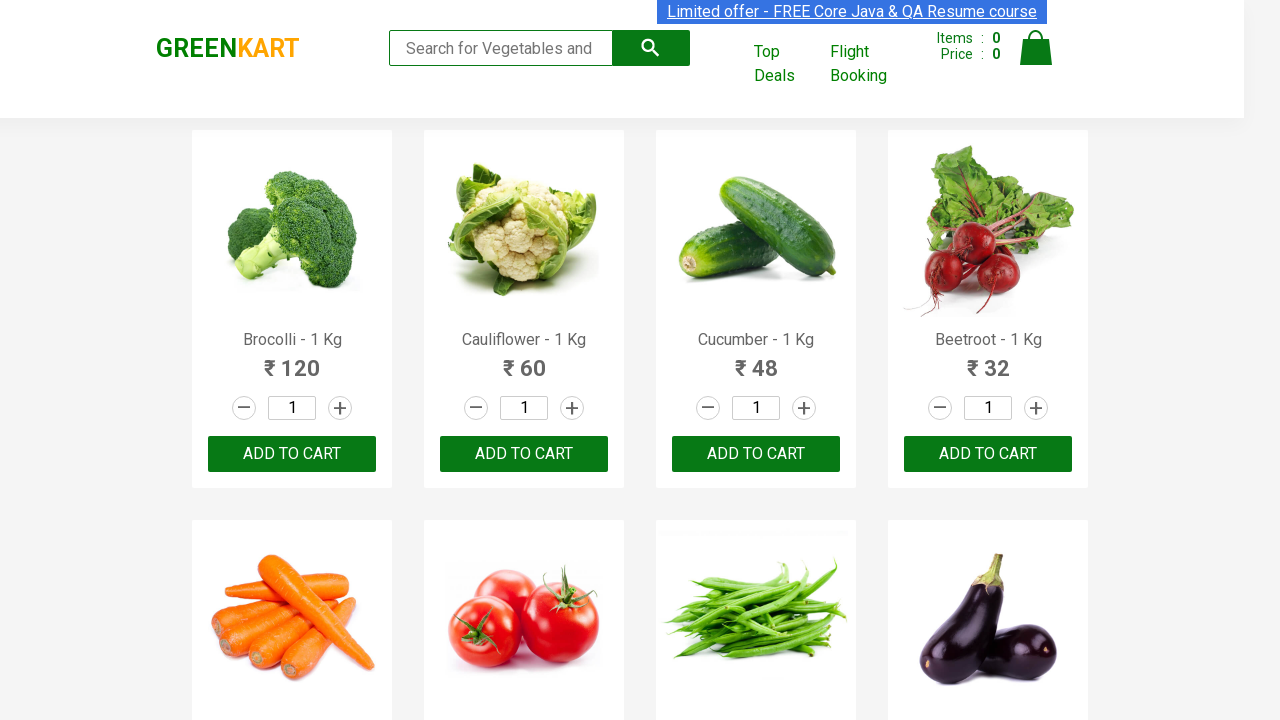

Extracted product name: ADD TO CART
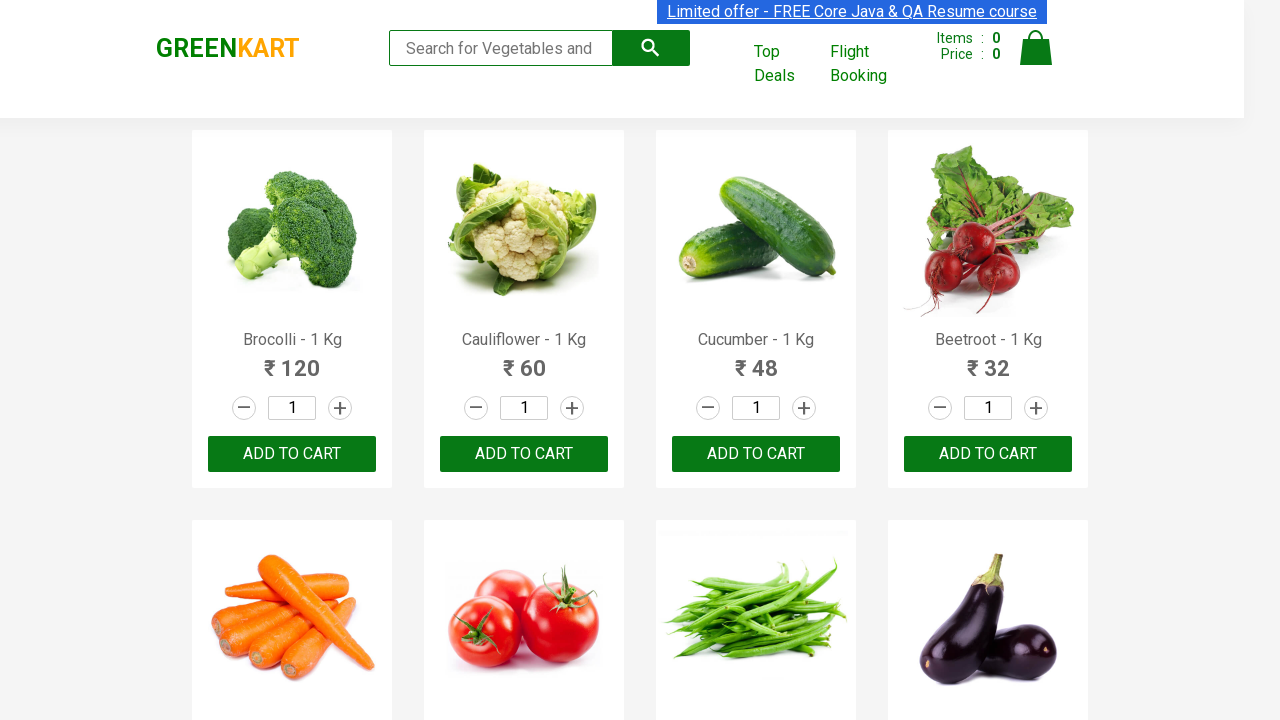

Retrieved product text from item 3: ADD TO CART
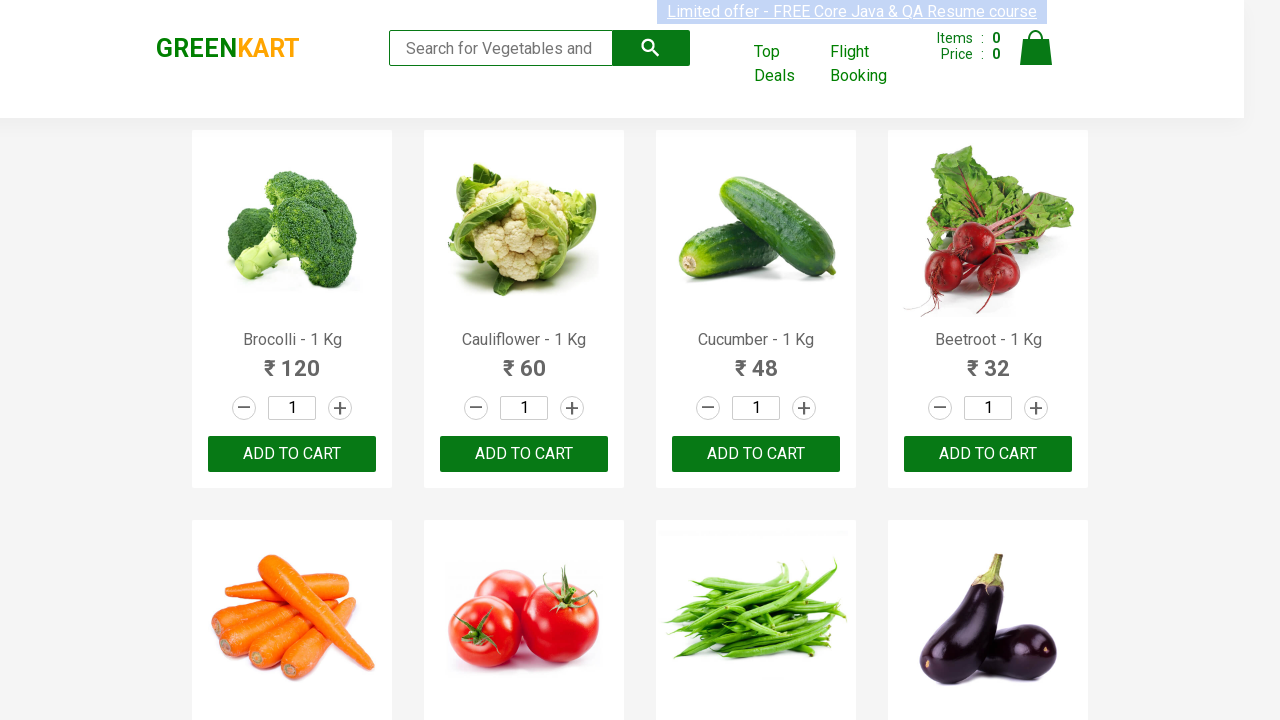

Extracted product name: ADD TO CART
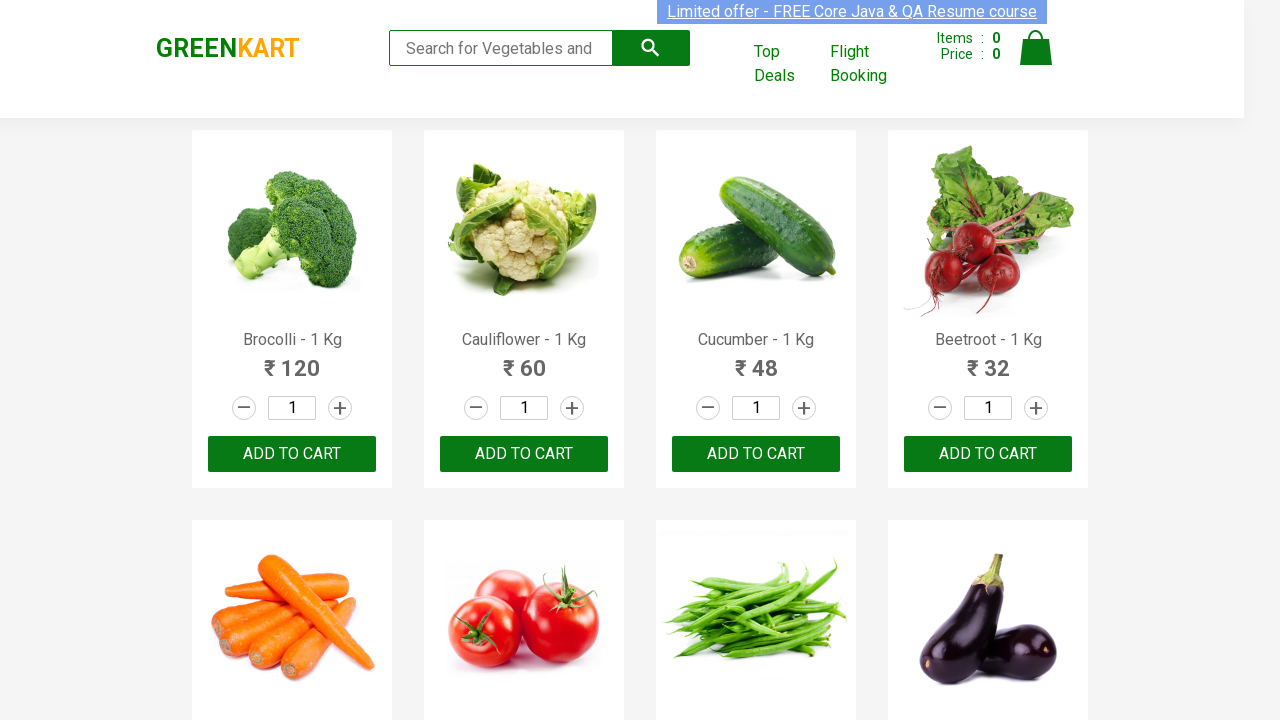

Retrieved product text from item 4: ADD TO CART
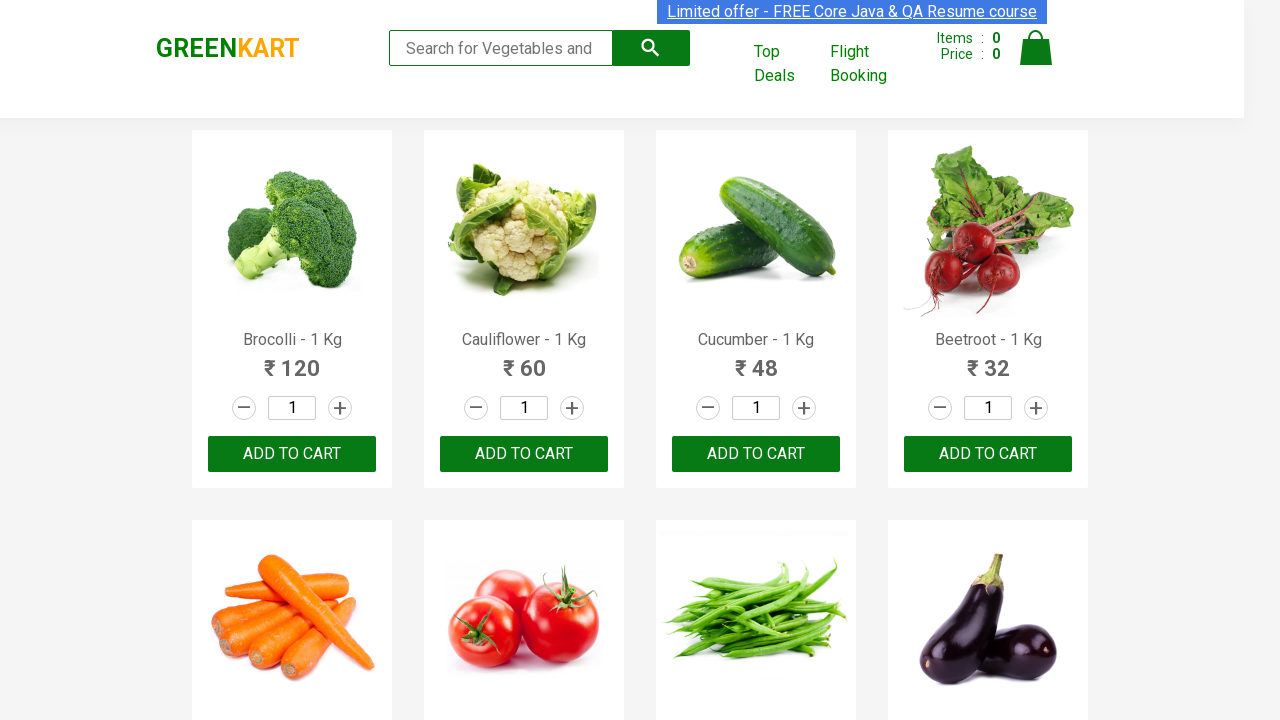

Extracted product name: ADD TO CART
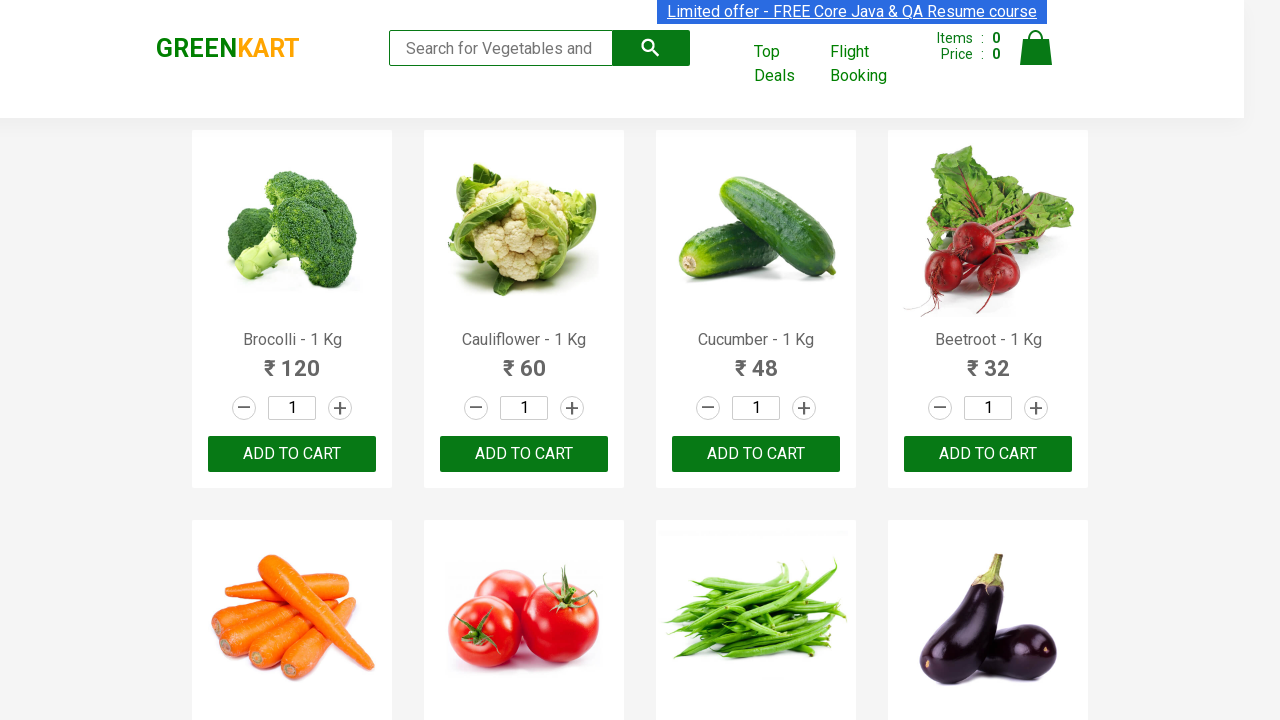

Retrieved product text from item 5: ADD TO CART
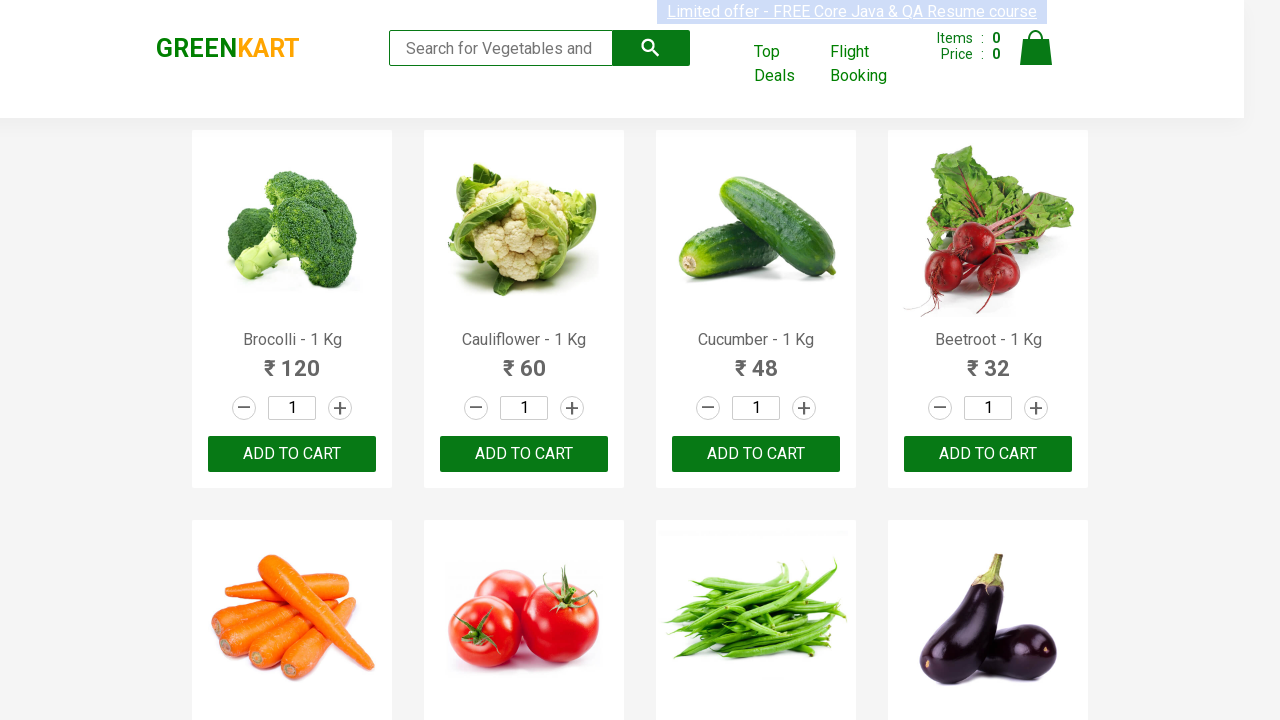

Extracted product name: ADD TO CART
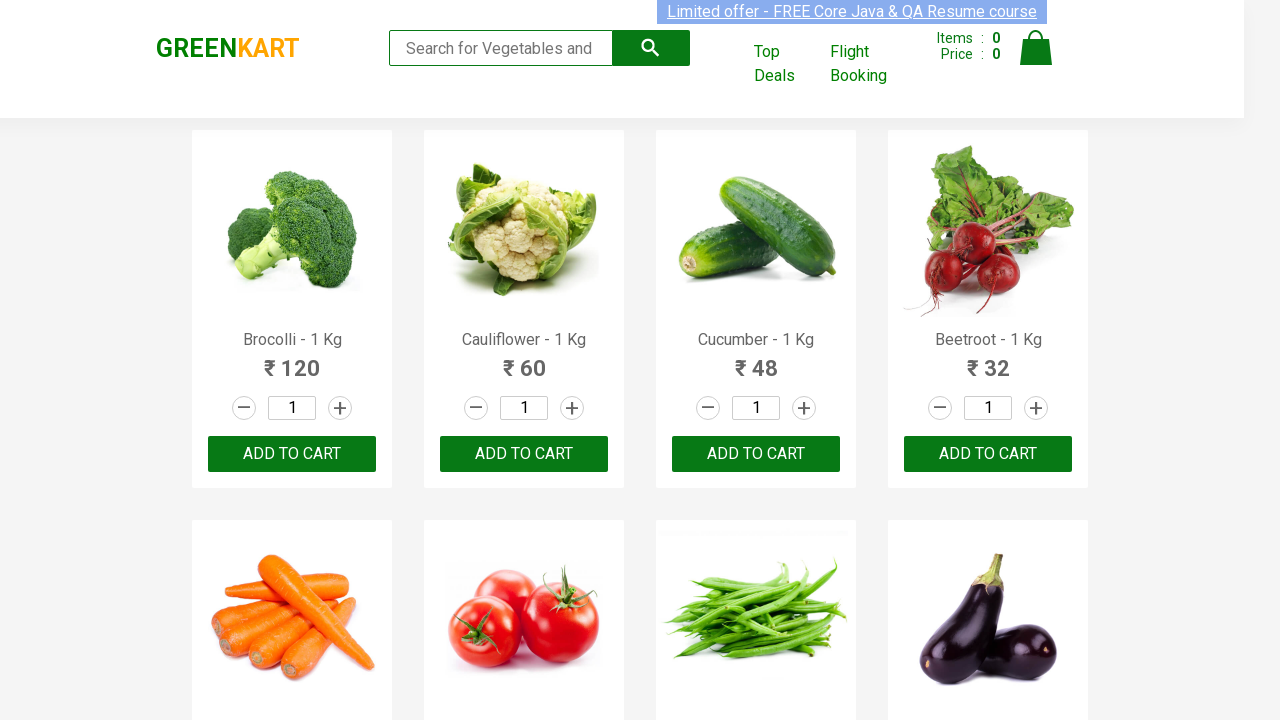

Retrieved product text from item 6: ADD TO CART
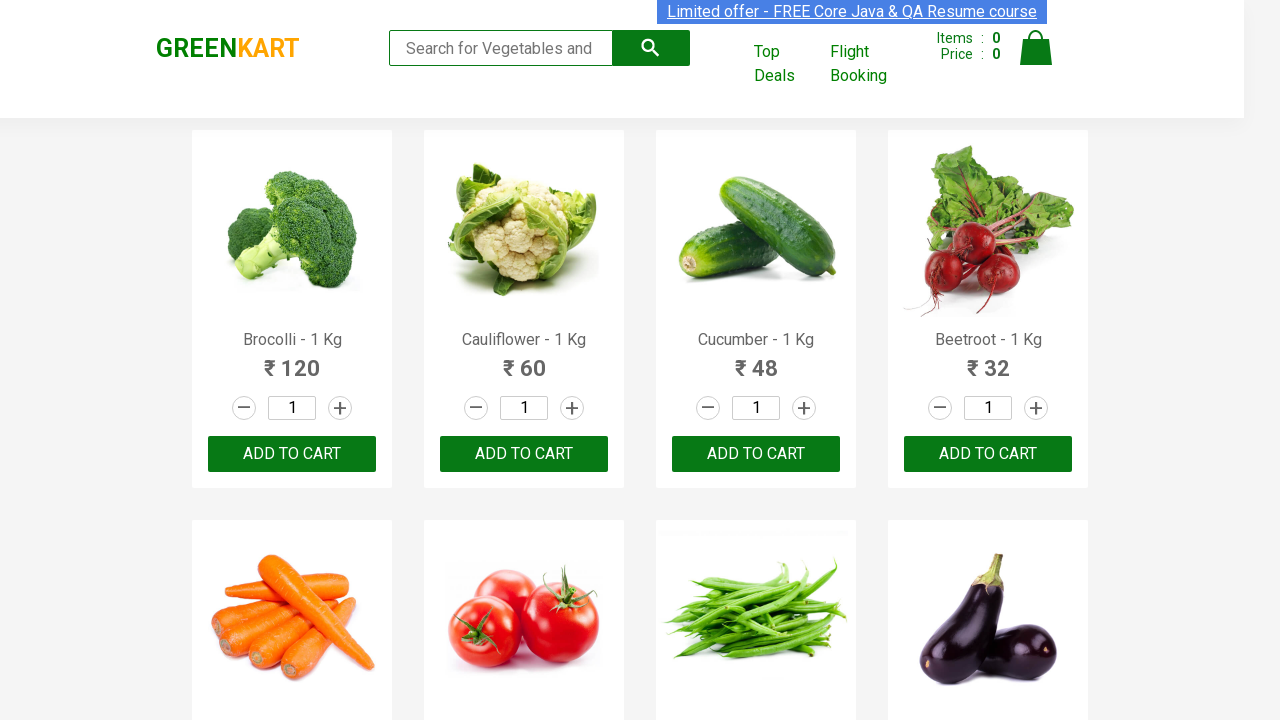

Extracted product name: ADD TO CART
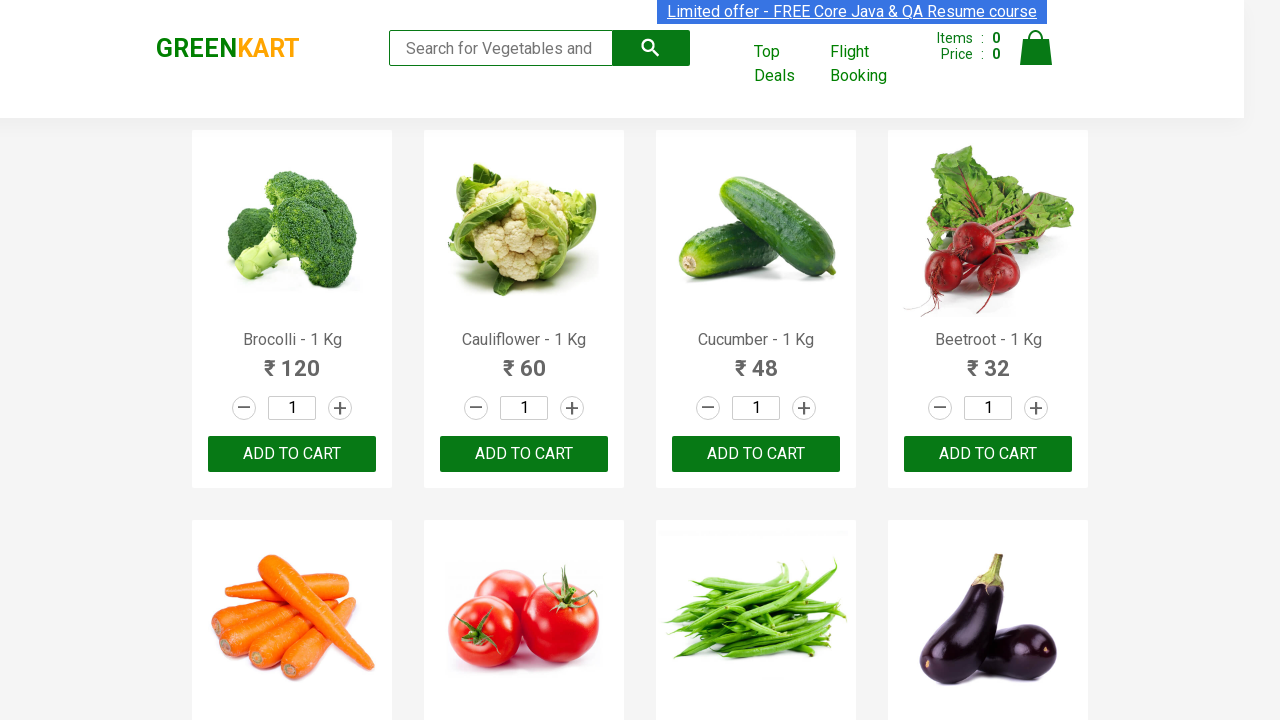

Retrieved product text from item 7: ADD TO CART
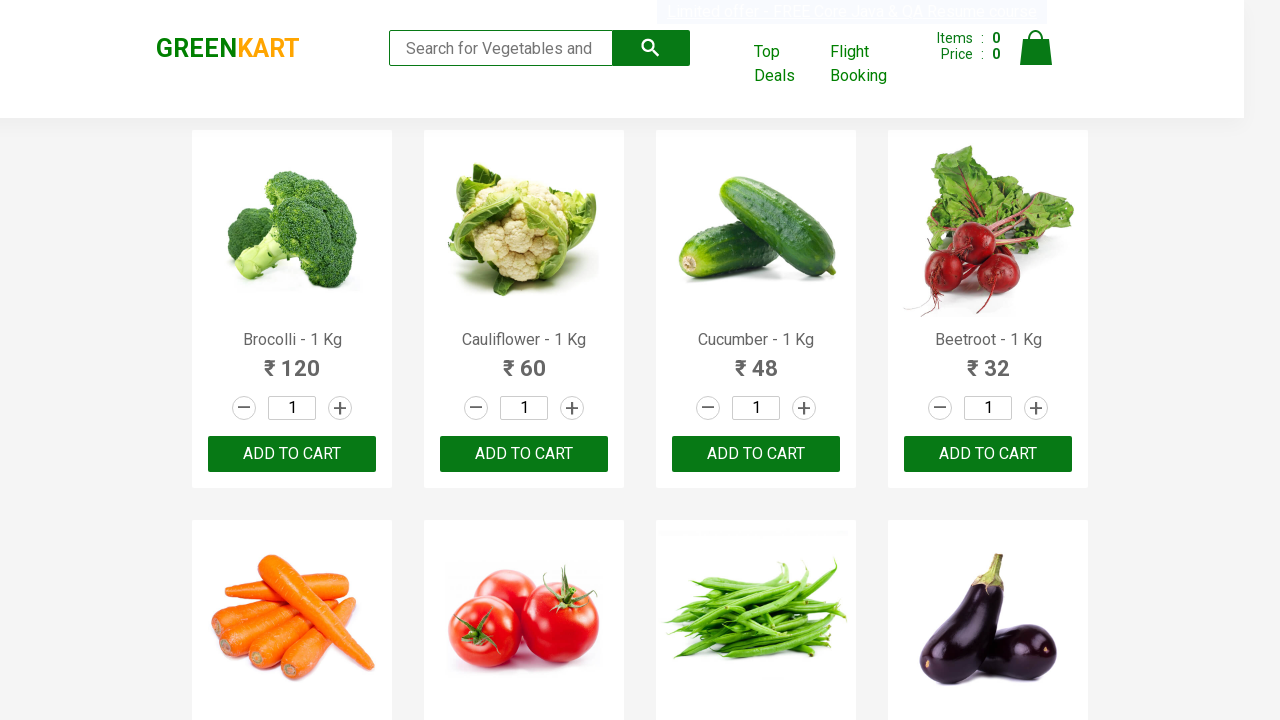

Extracted product name: ADD TO CART
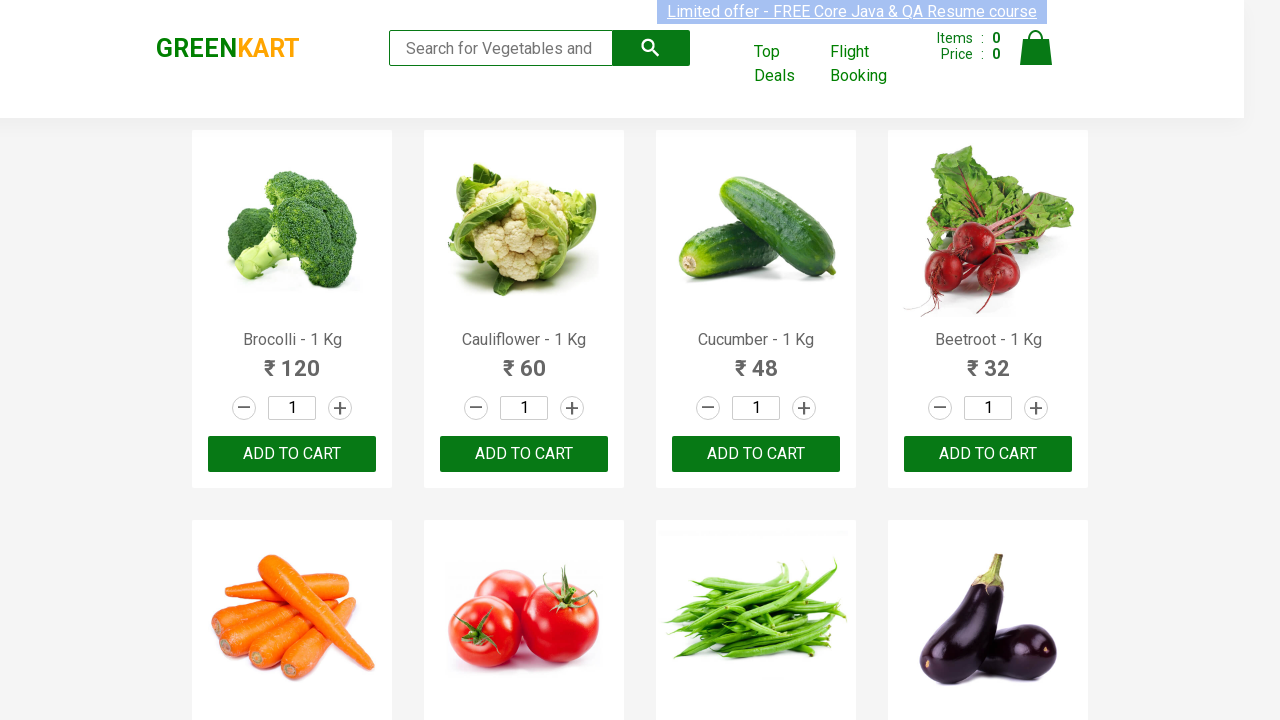

Retrieved product text from item 8: ADD TO CART
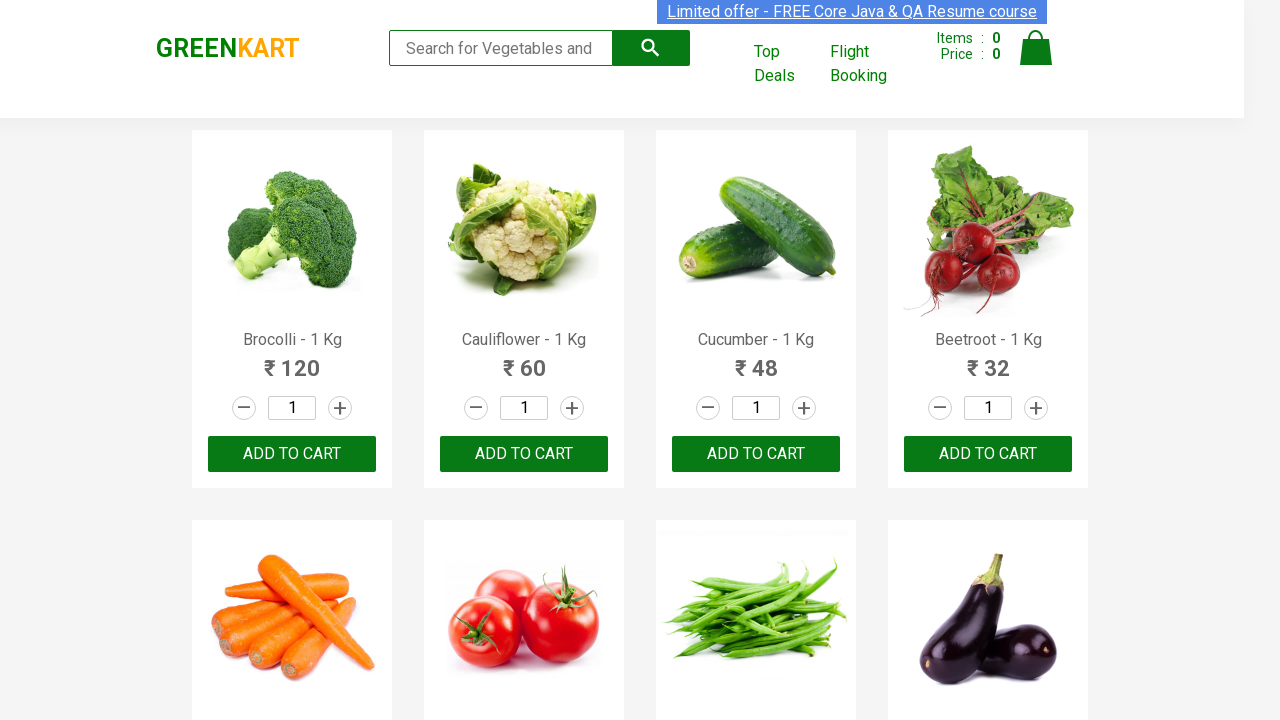

Extracted product name: ADD TO CART
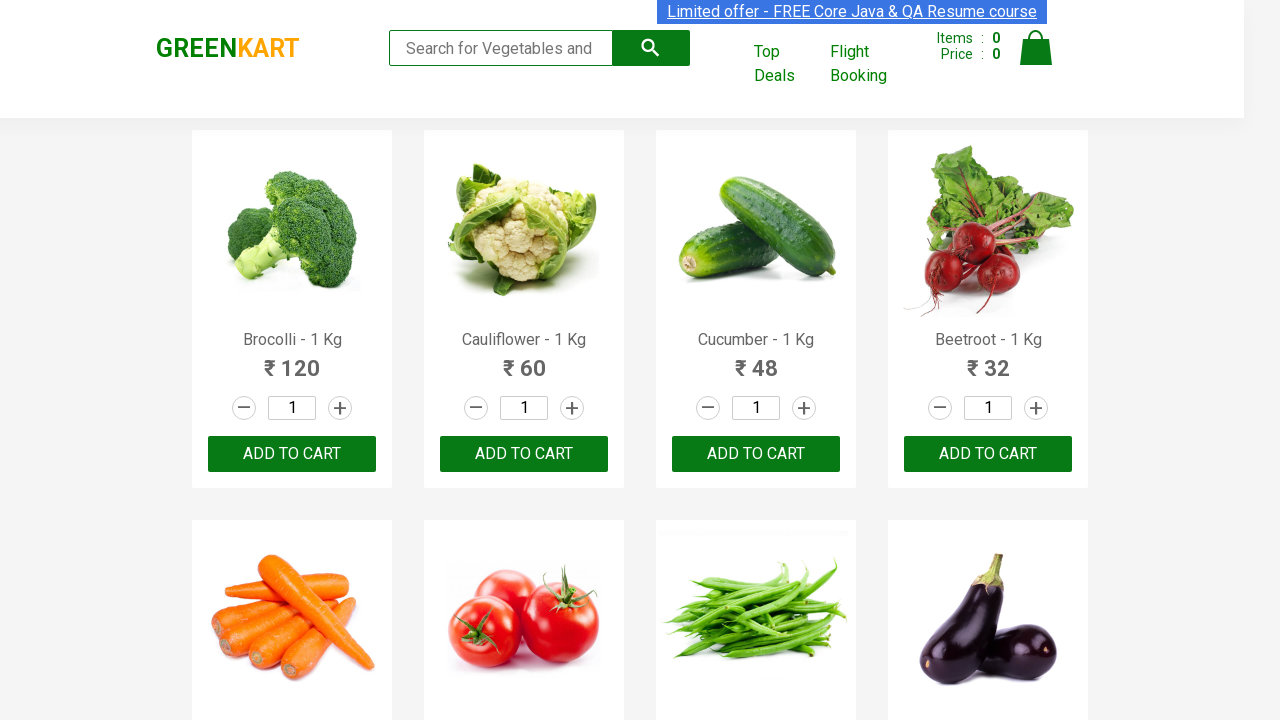

Retrieved product text from item 9: ADD TO CART
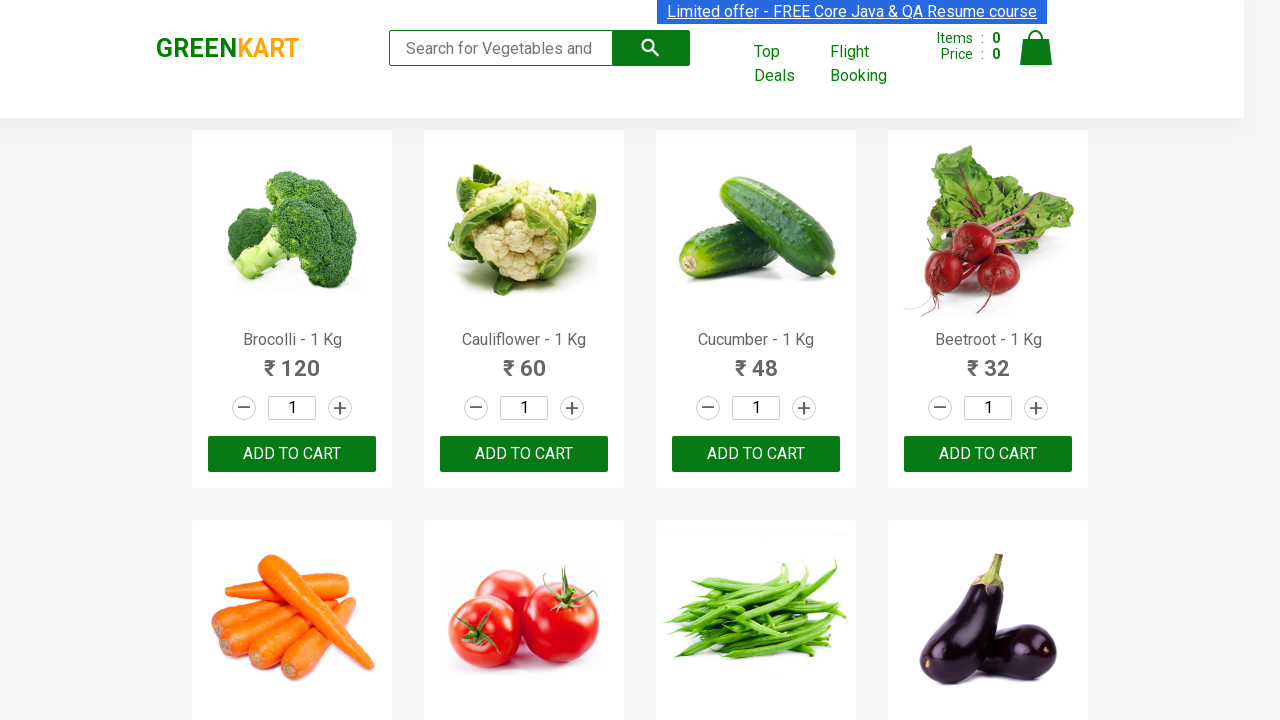

Extracted product name: ADD TO CART
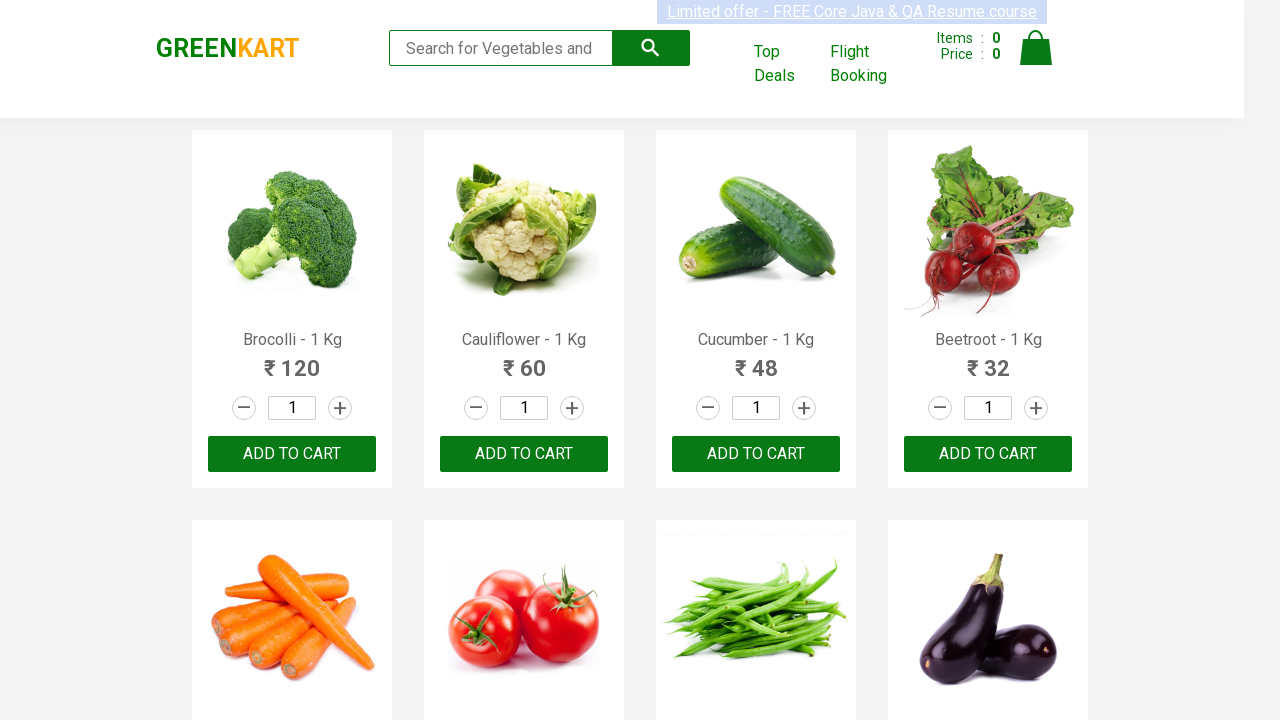

Retrieved product text from item 10: ADD TO CART
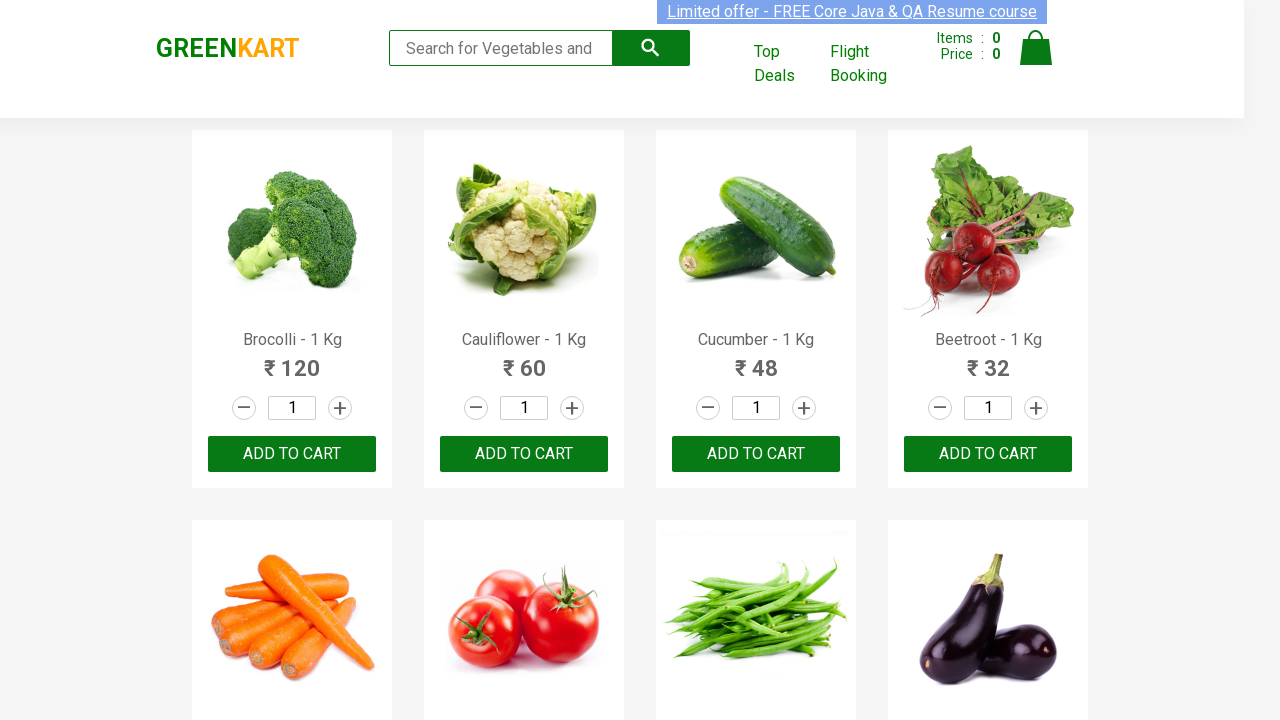

Extracted product name: ADD TO CART
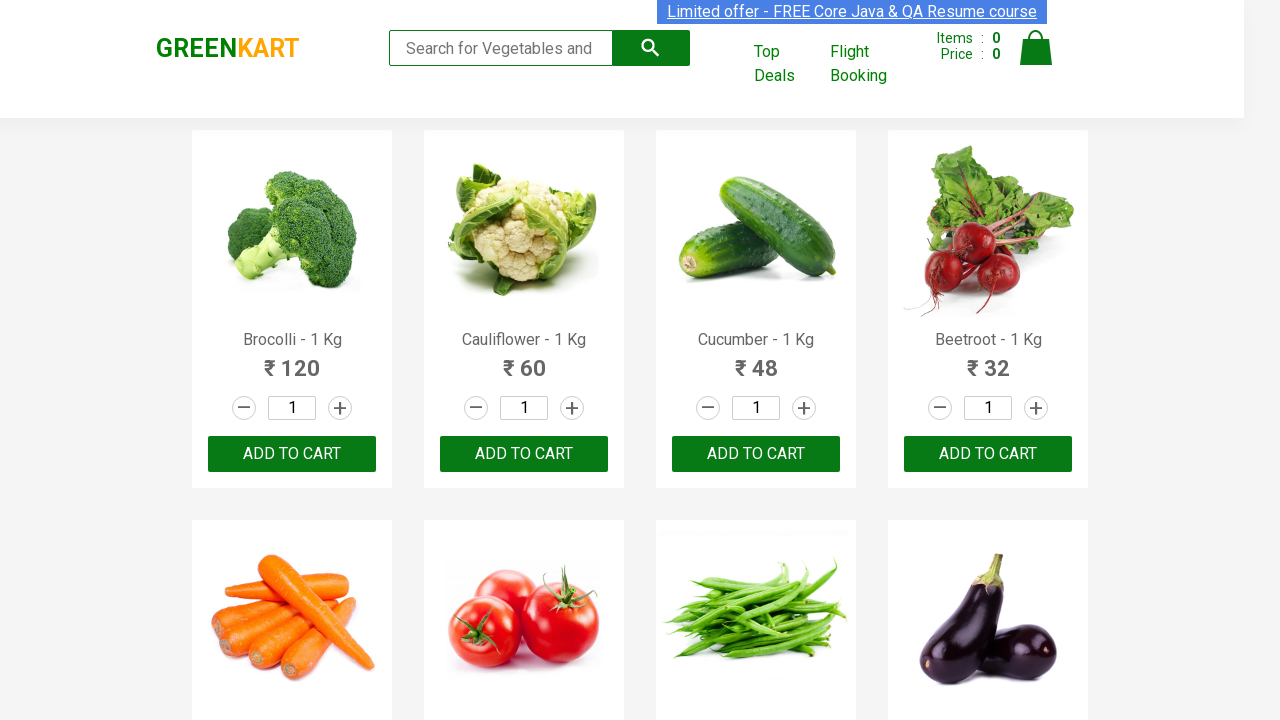

Retrieved product text from item 11: ADD TO CART
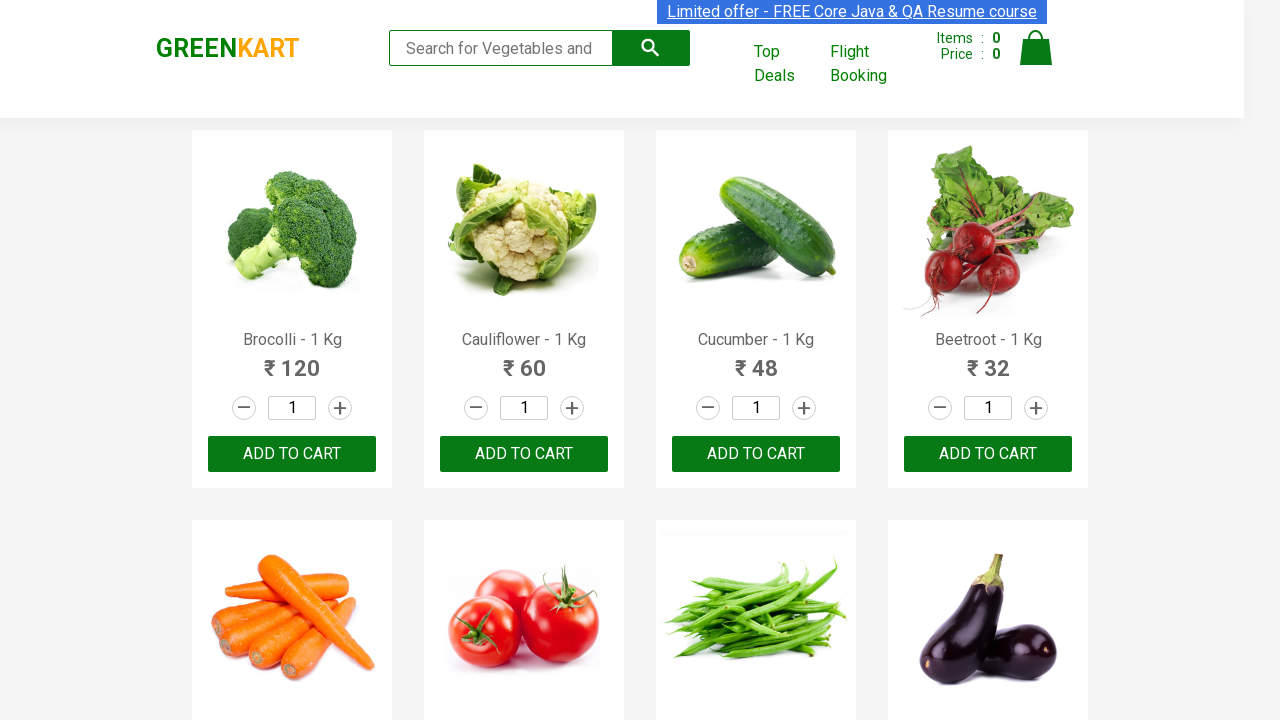

Extracted product name: ADD TO CART
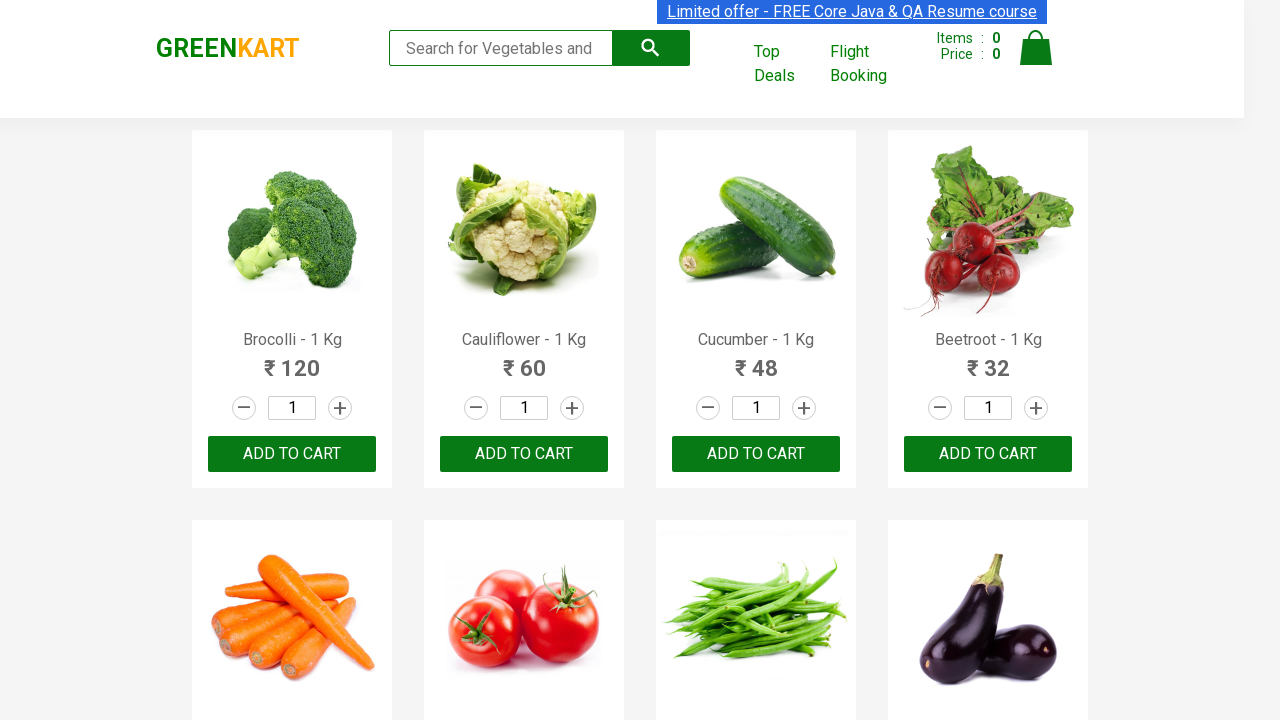

Retrieved product text from item 12: ADD TO CART
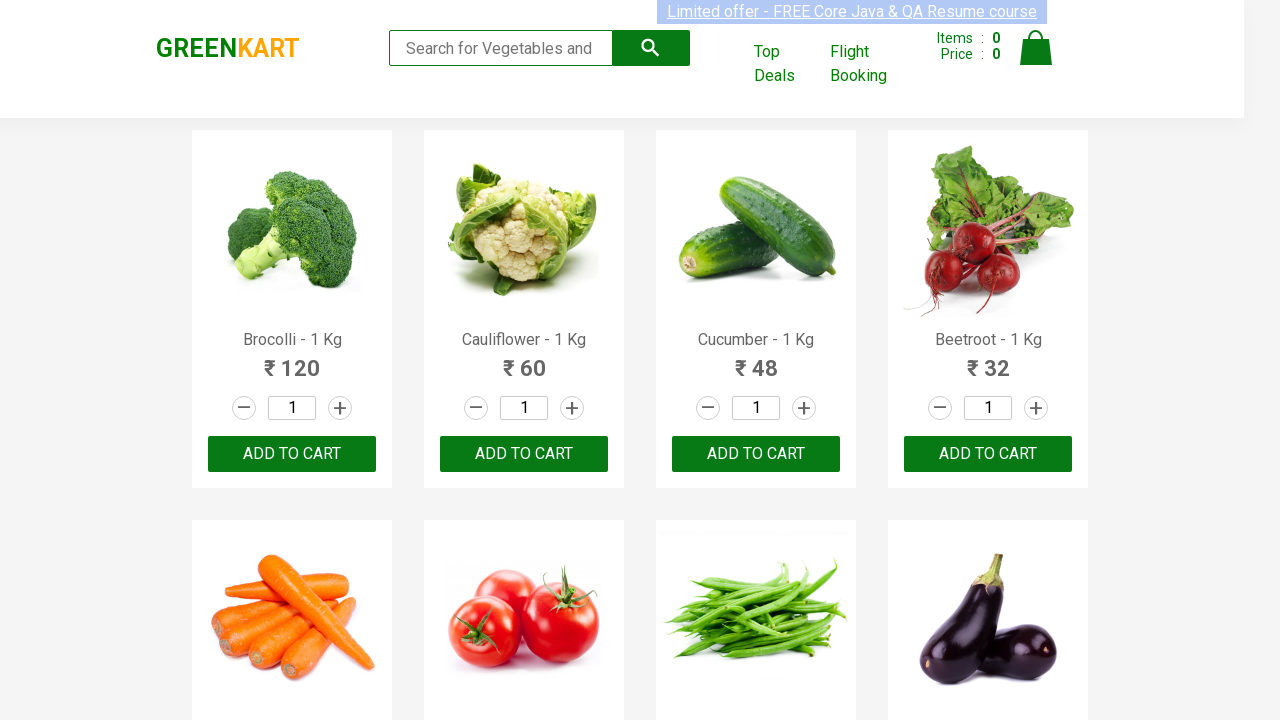

Extracted product name: ADD TO CART
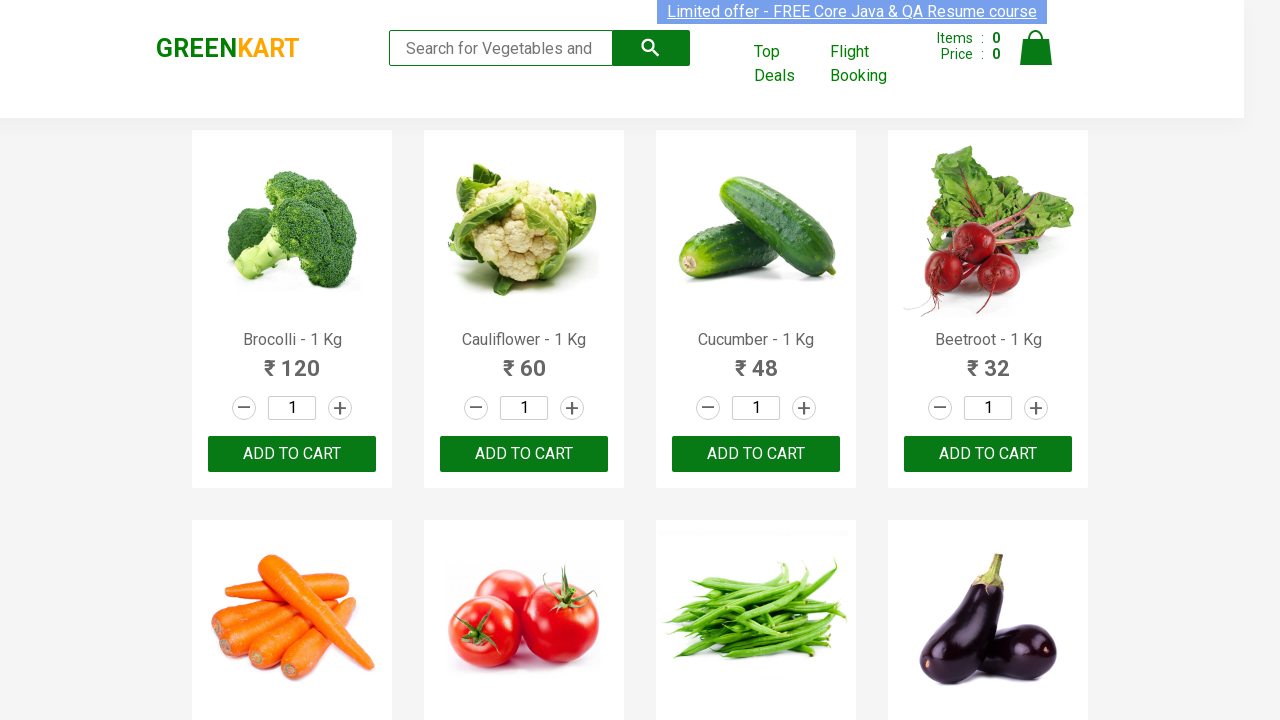

Retrieved product text from item 13: ADD TO CART
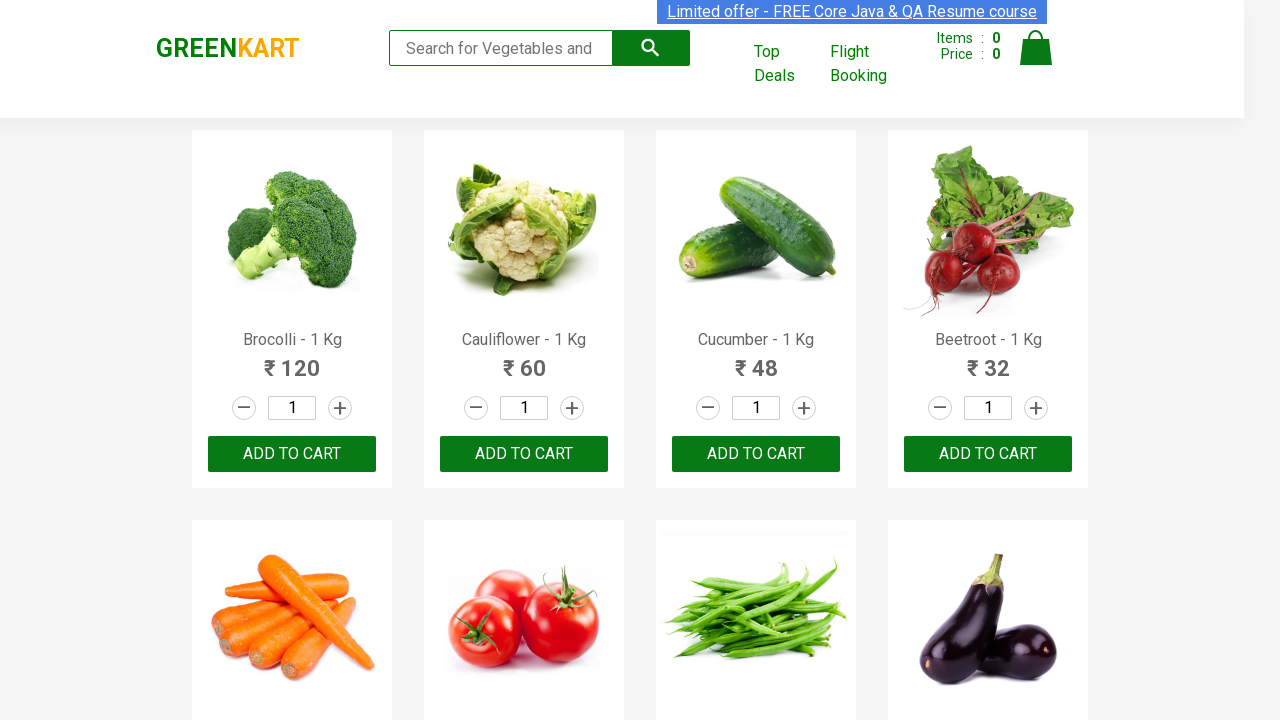

Extracted product name: ADD TO CART
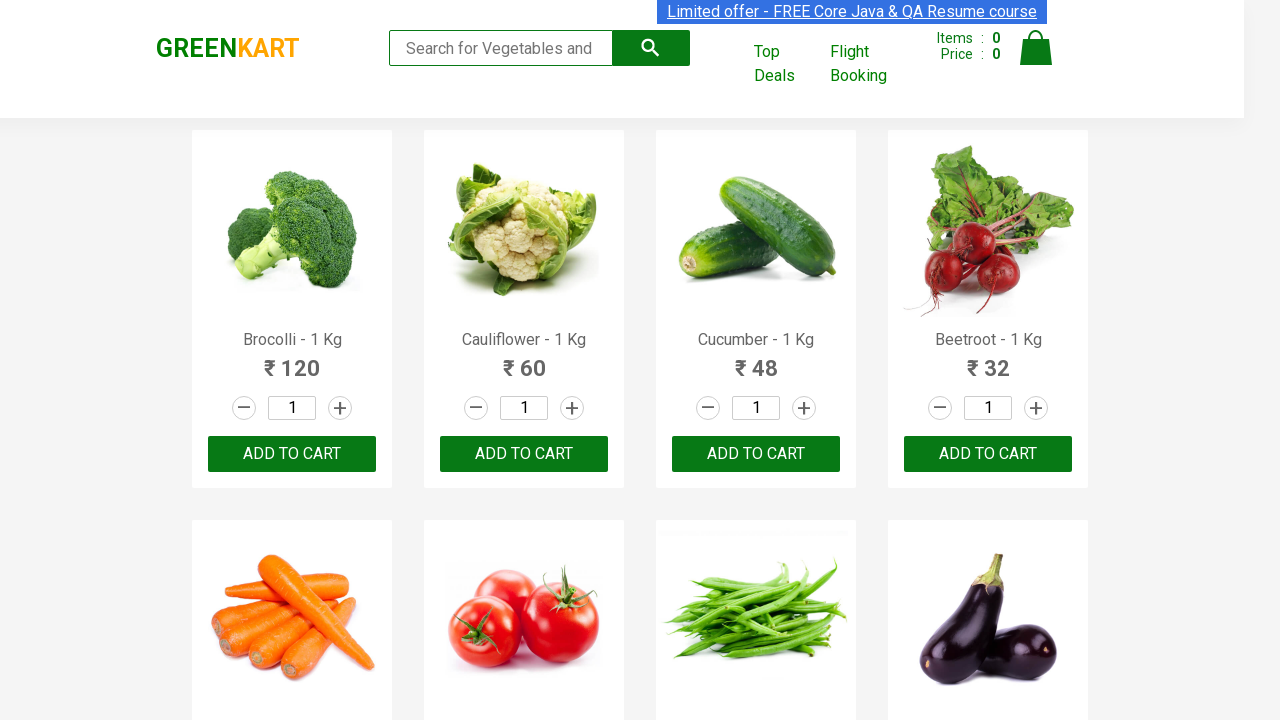

Retrieved product text from item 14: ADD TO CART
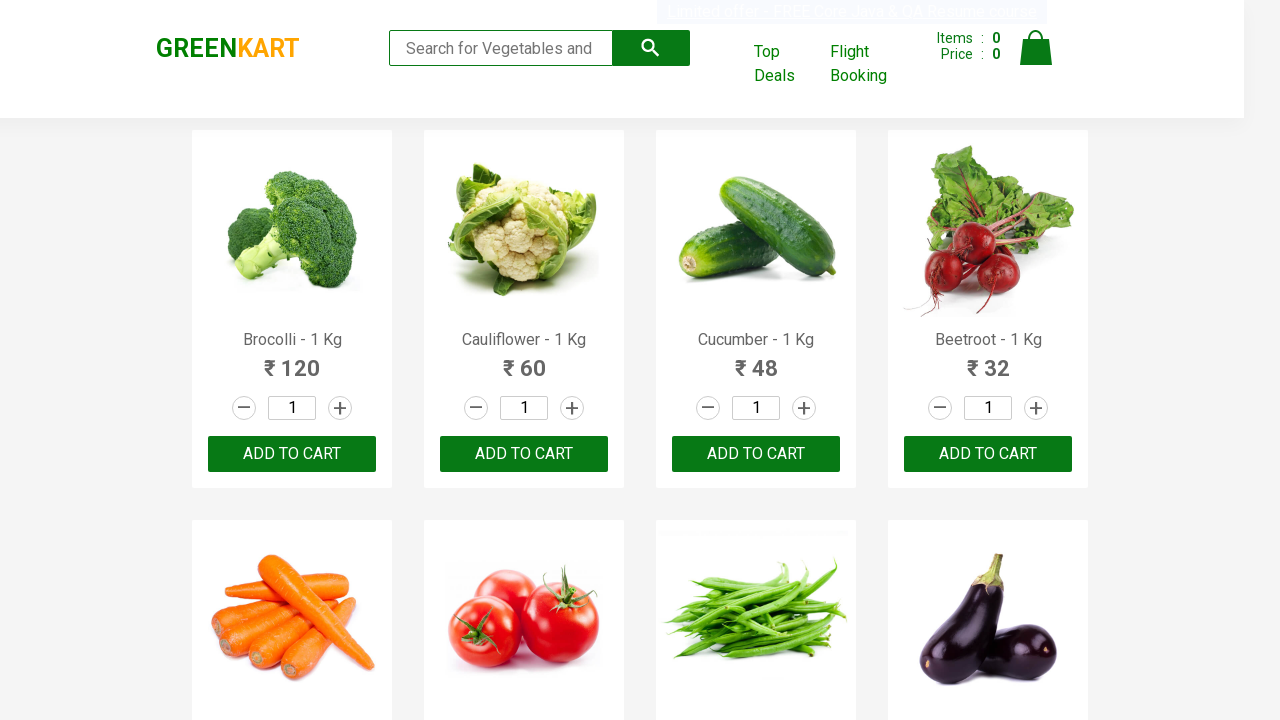

Extracted product name: ADD TO CART
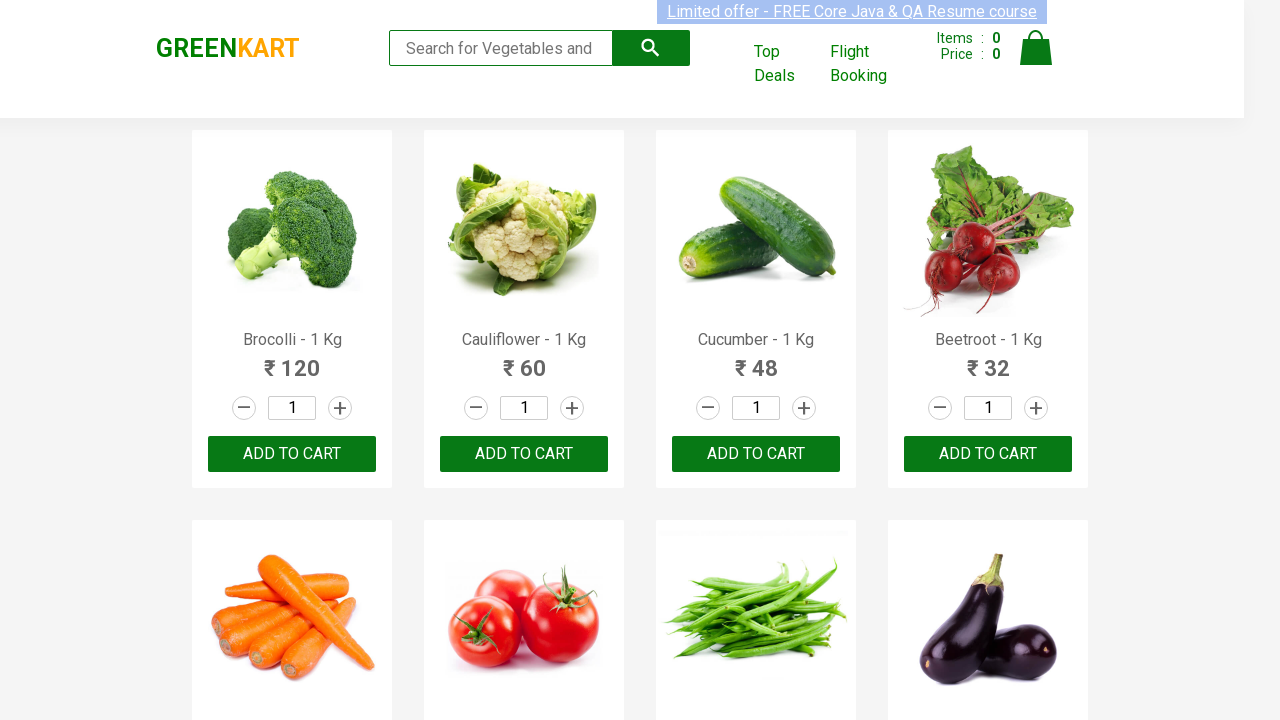

Retrieved product text from item 15: ADD TO CART
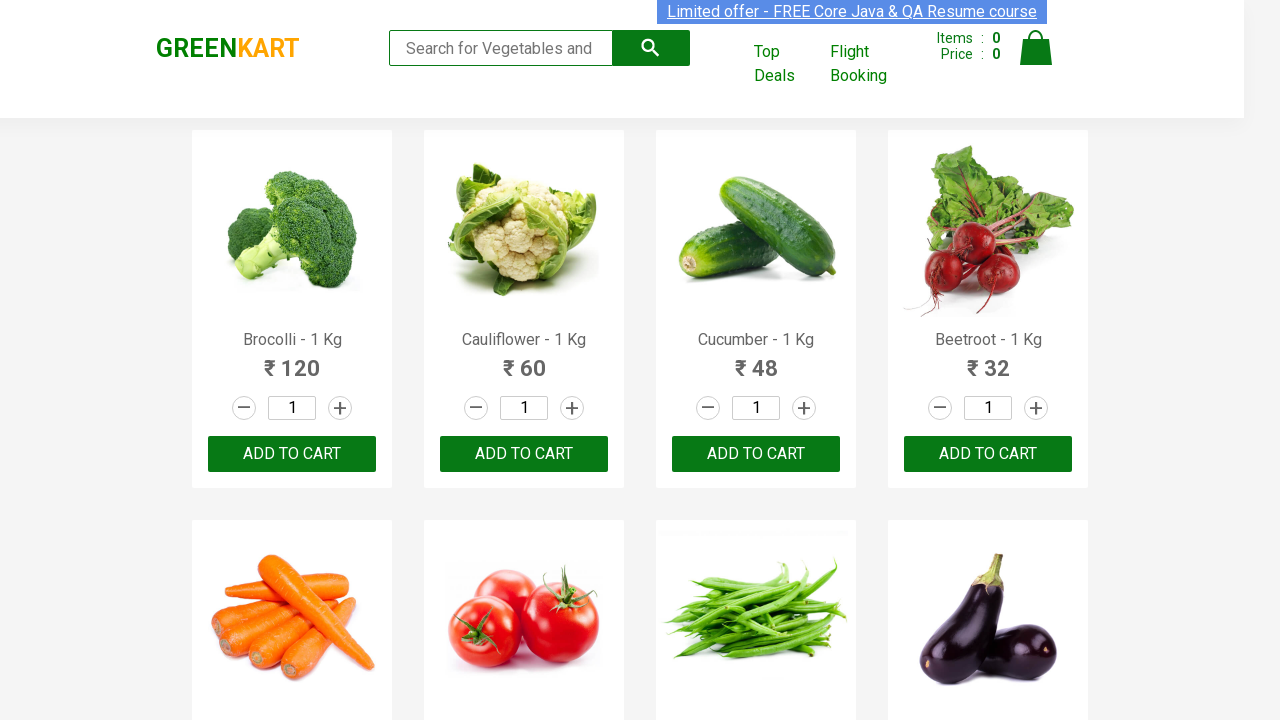

Extracted product name: ADD TO CART
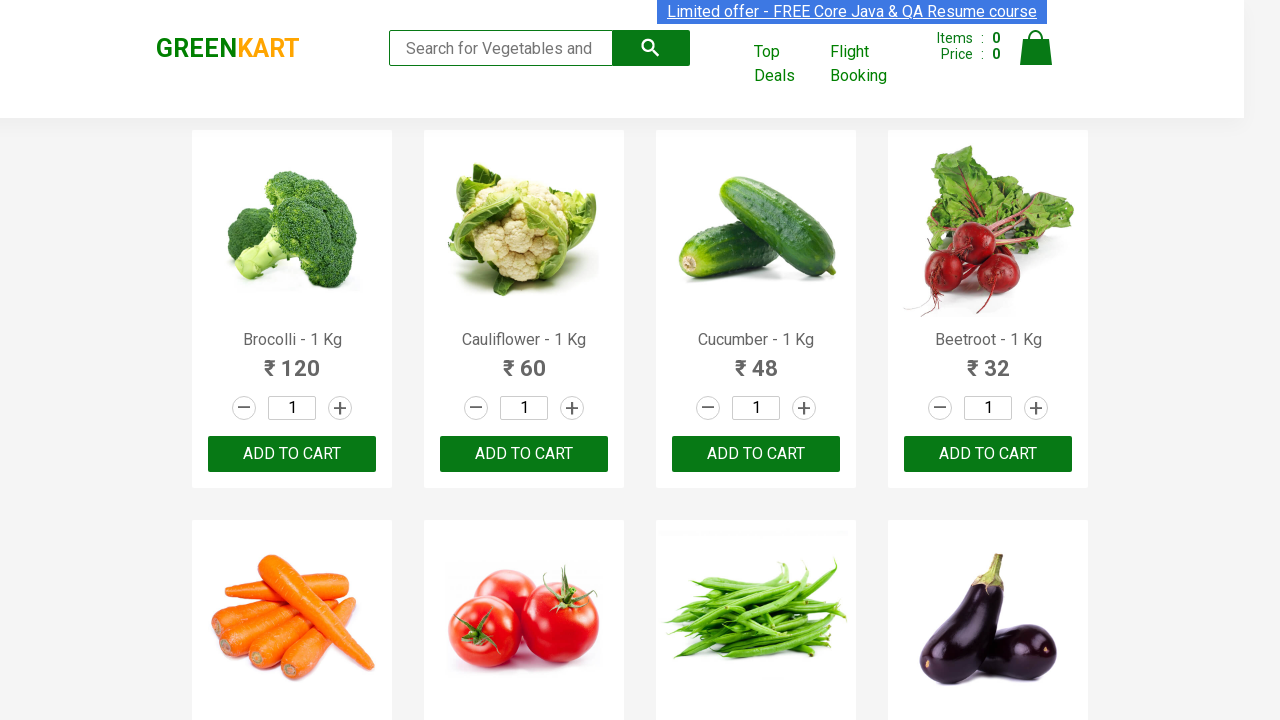

Retrieved product text from item 16: ADD TO CART
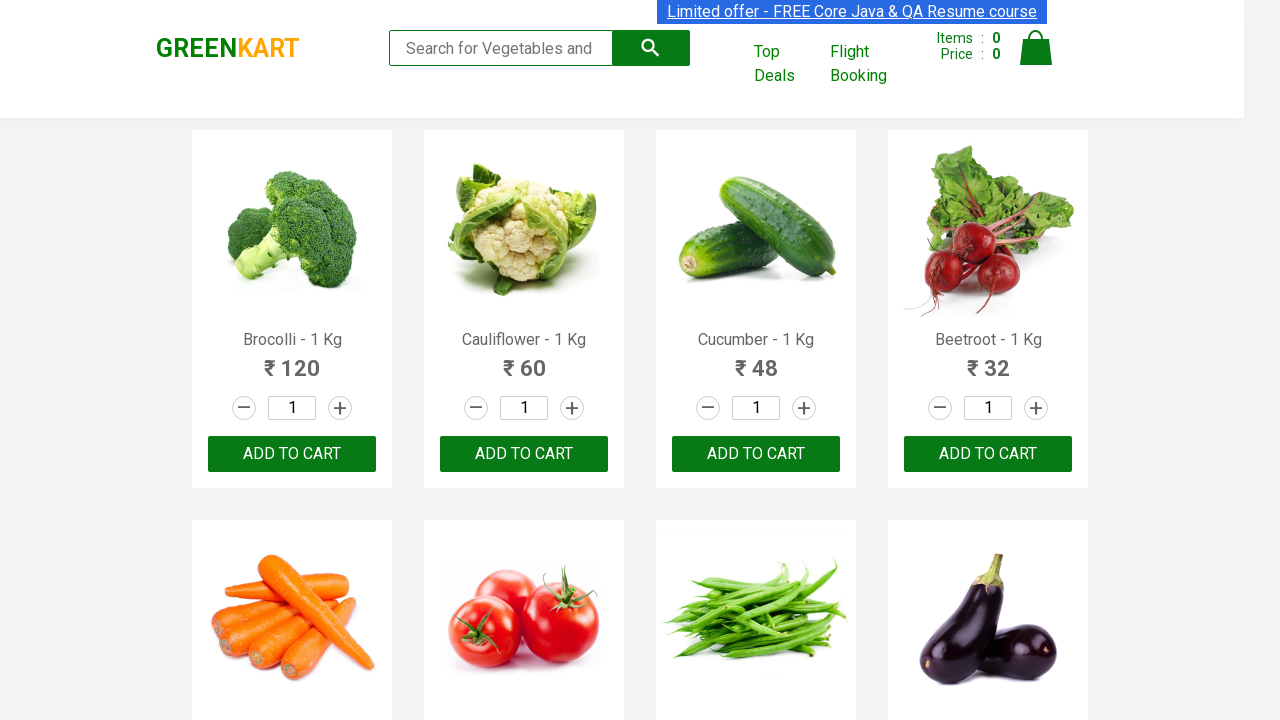

Extracted product name: ADD TO CART
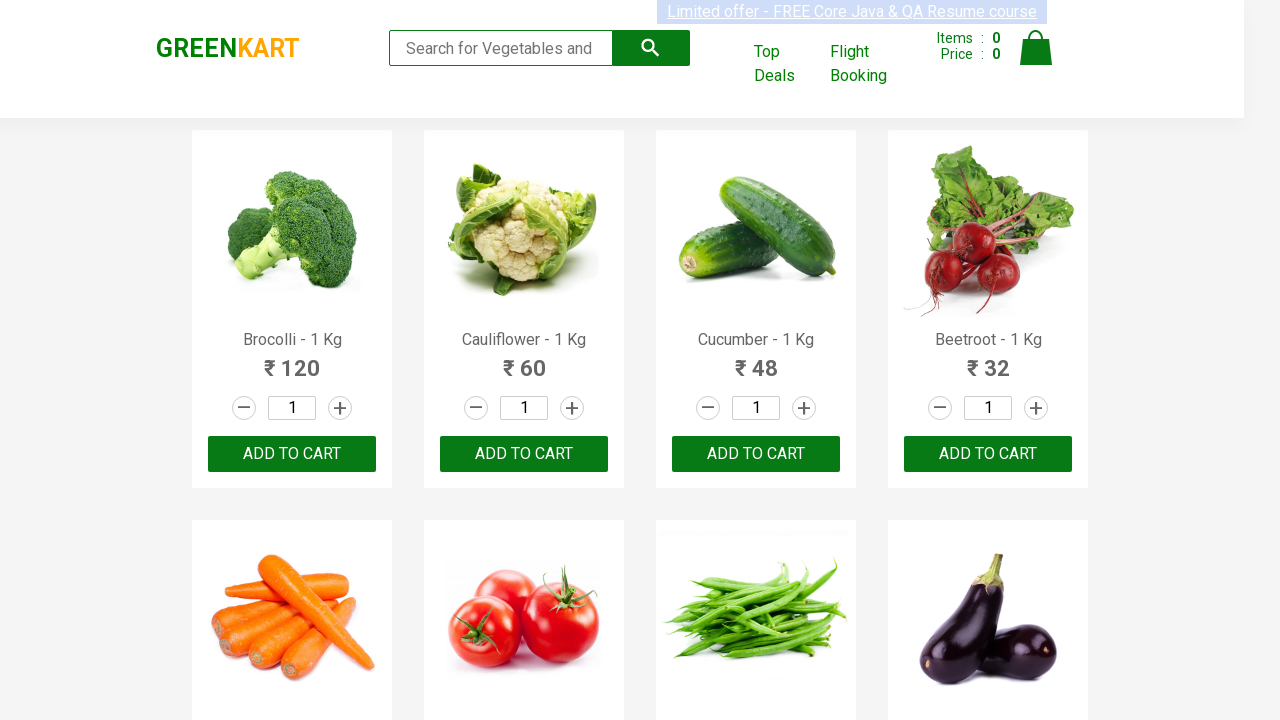

Retrieved product text from item 17: ADD TO CART
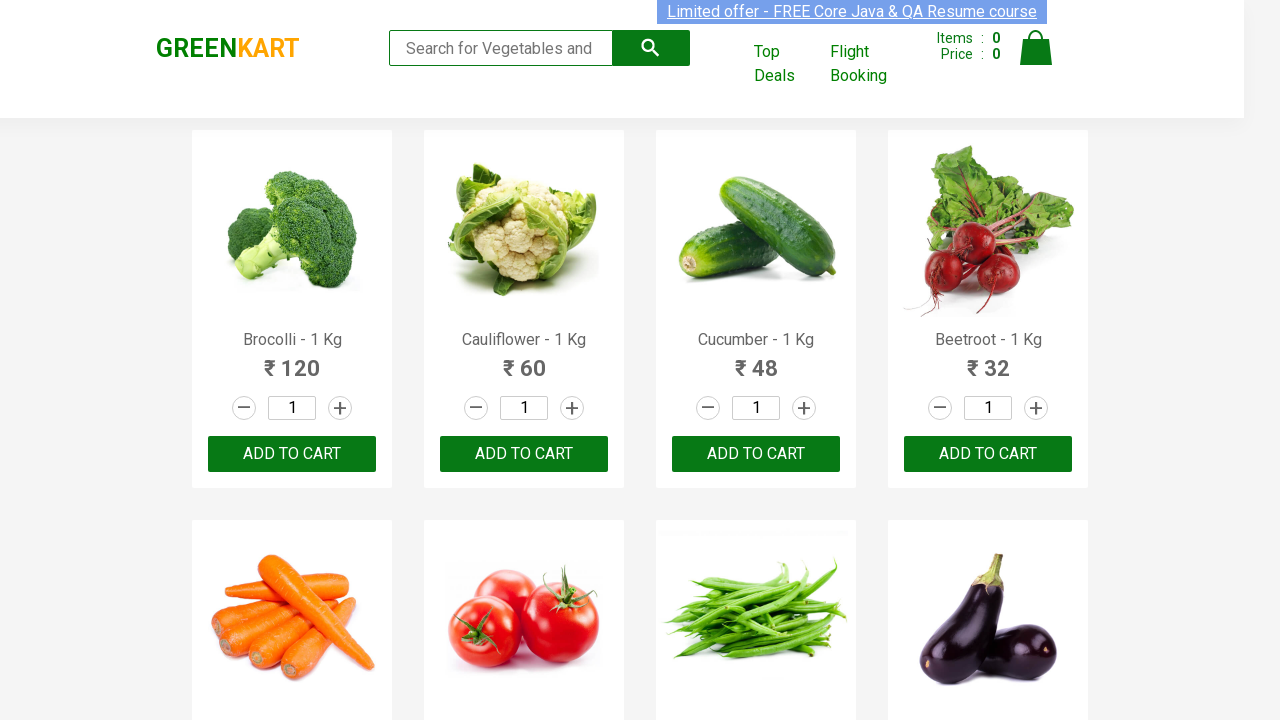

Extracted product name: ADD TO CART
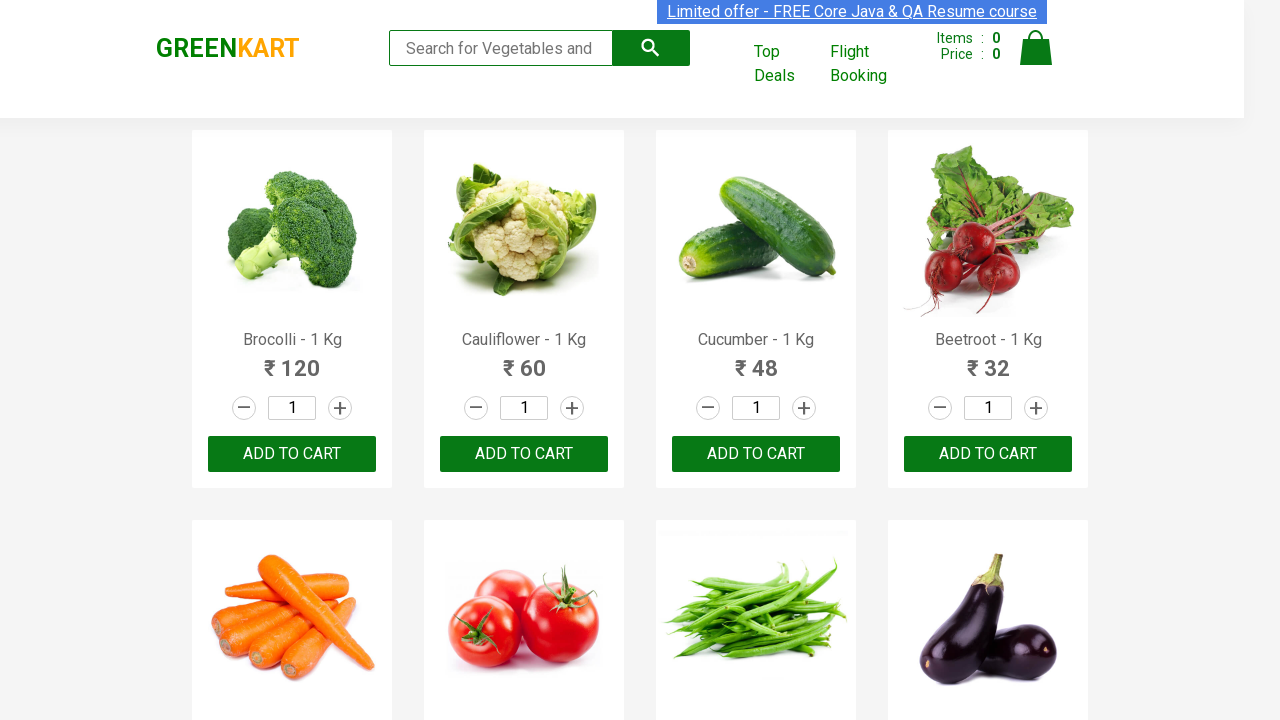

Retrieved product text from item 18: ADD TO CART
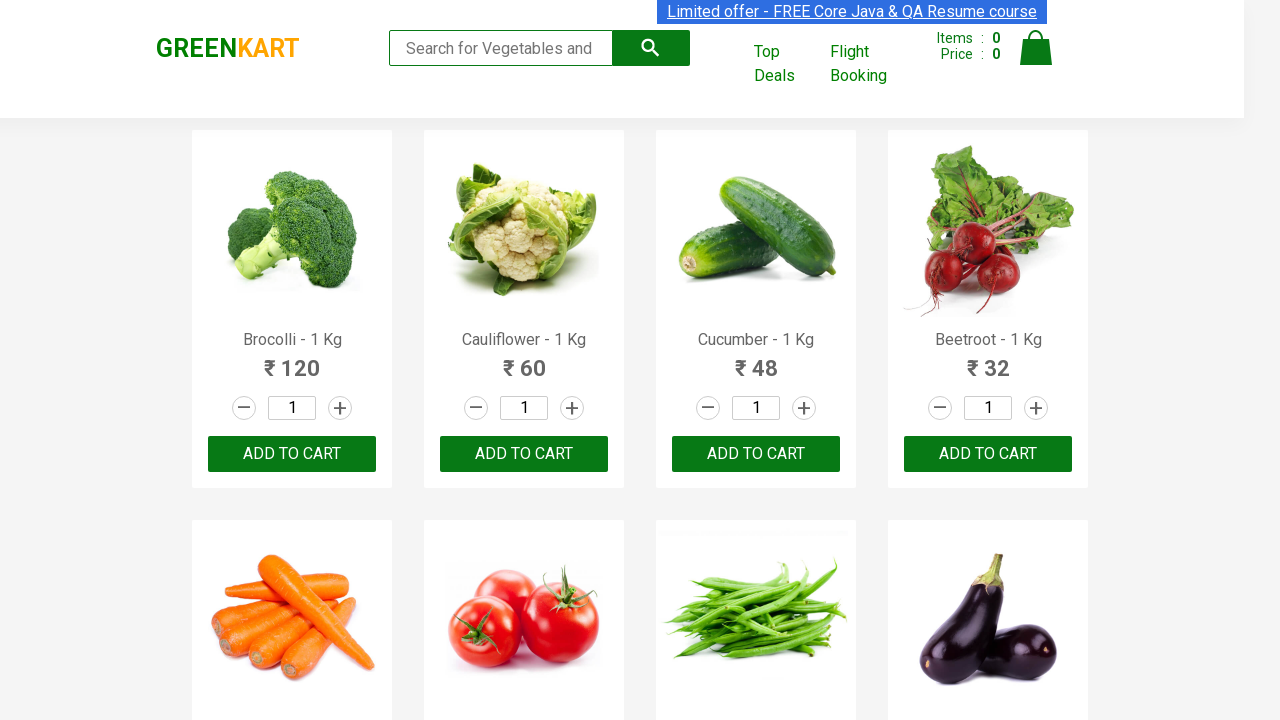

Extracted product name: ADD TO CART
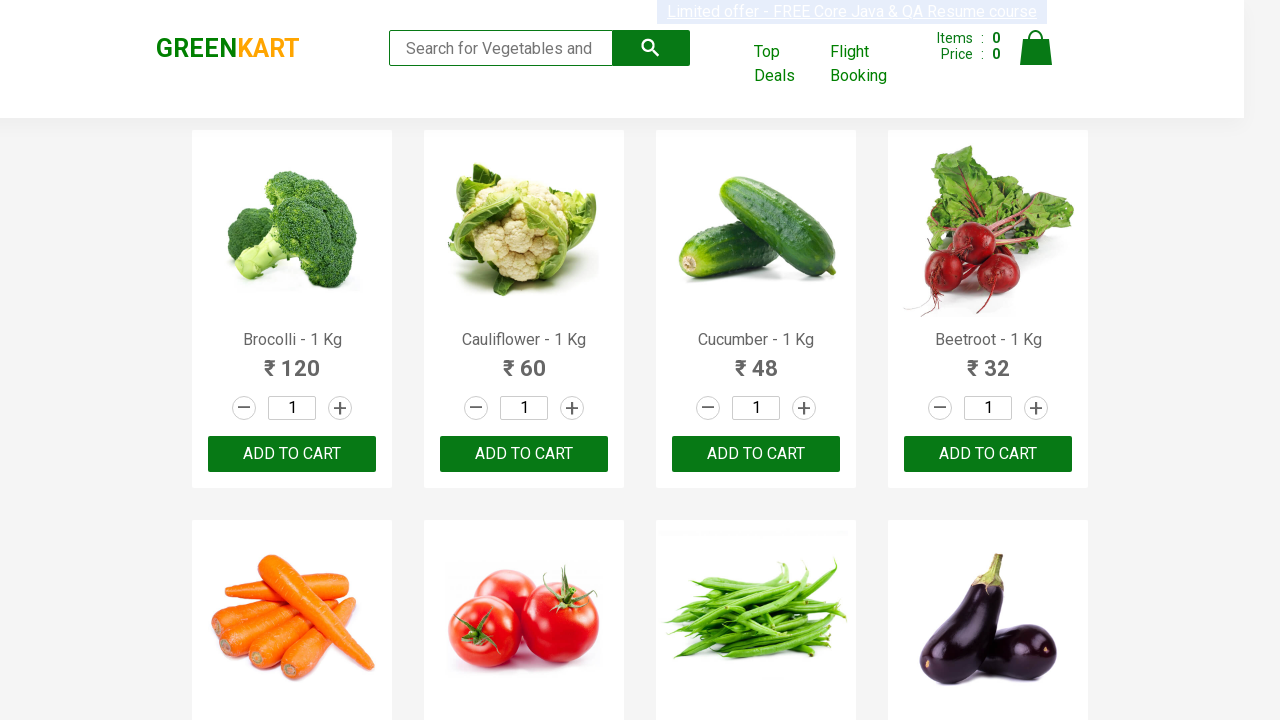

Retrieved product text from item 19: ADD TO CART
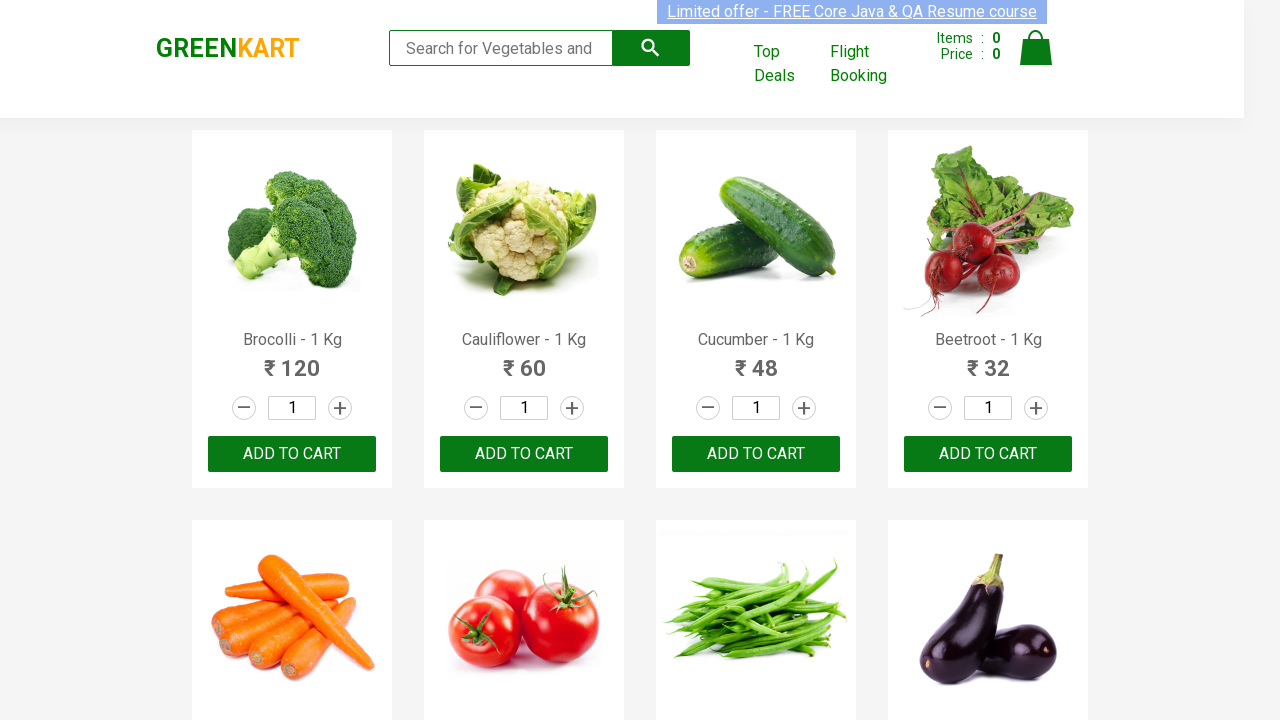

Extracted product name: ADD TO CART
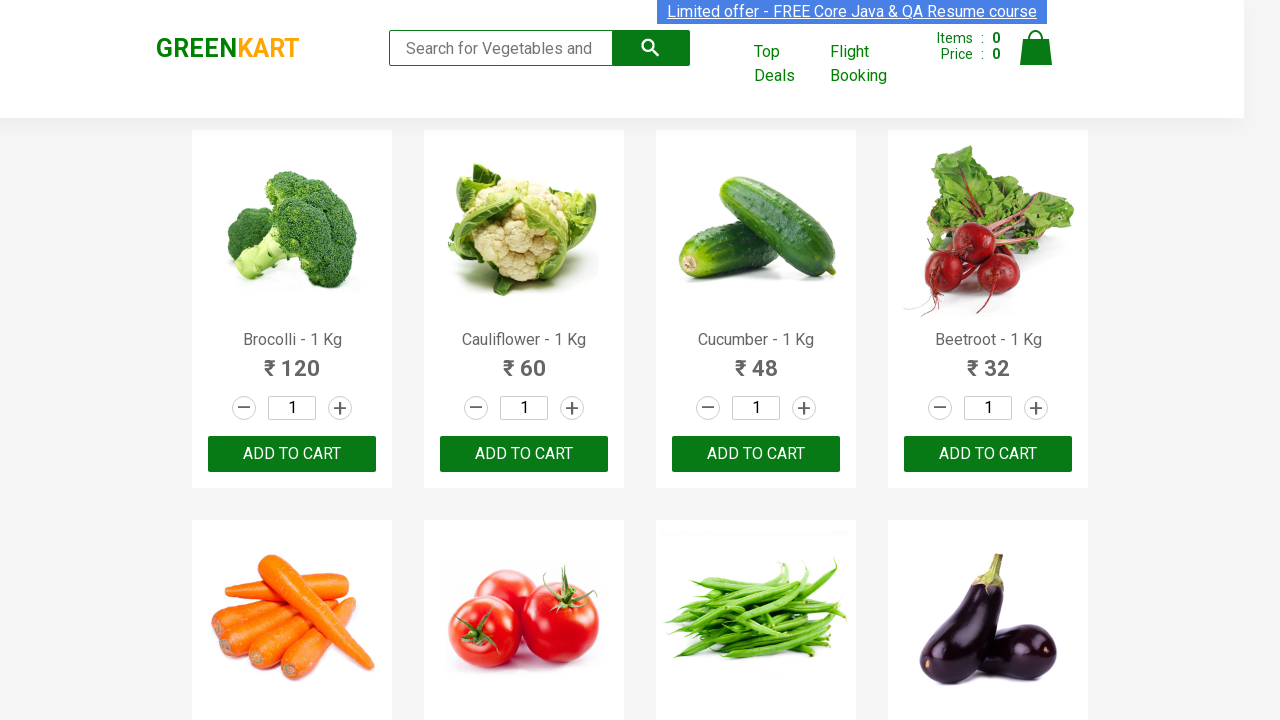

Retrieved product text from item 20: ADD TO CART
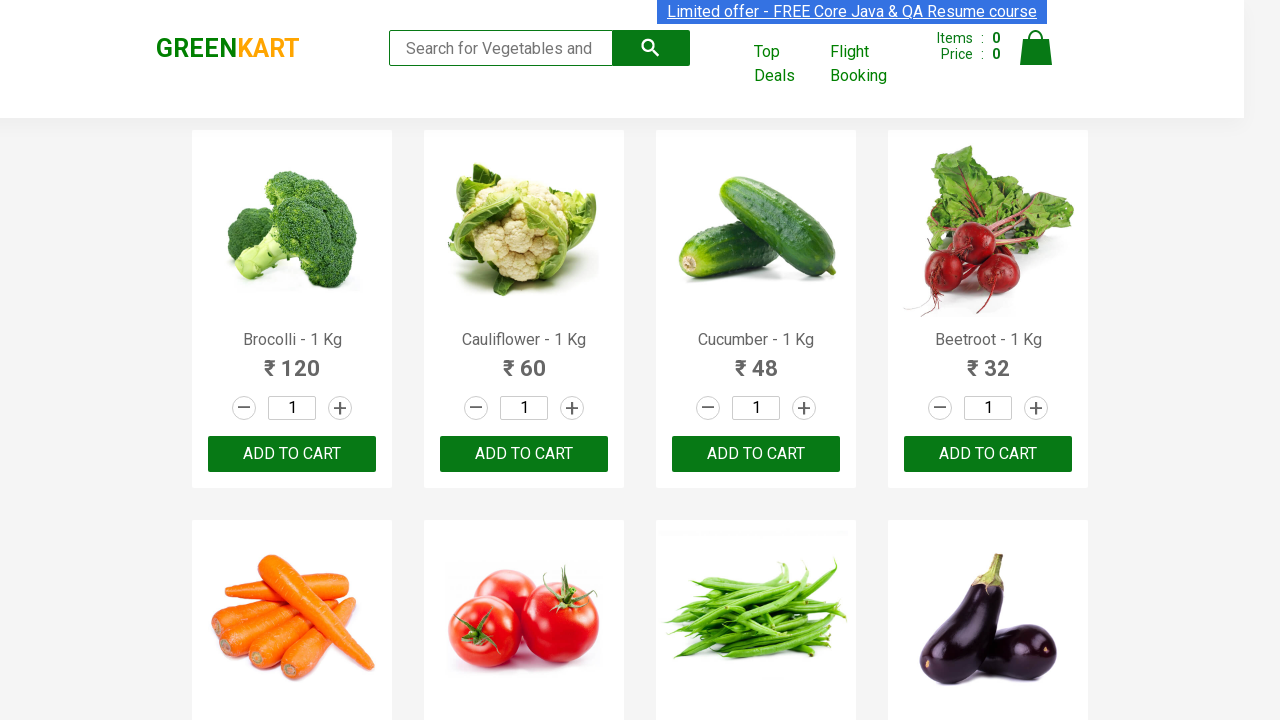

Extracted product name: ADD TO CART
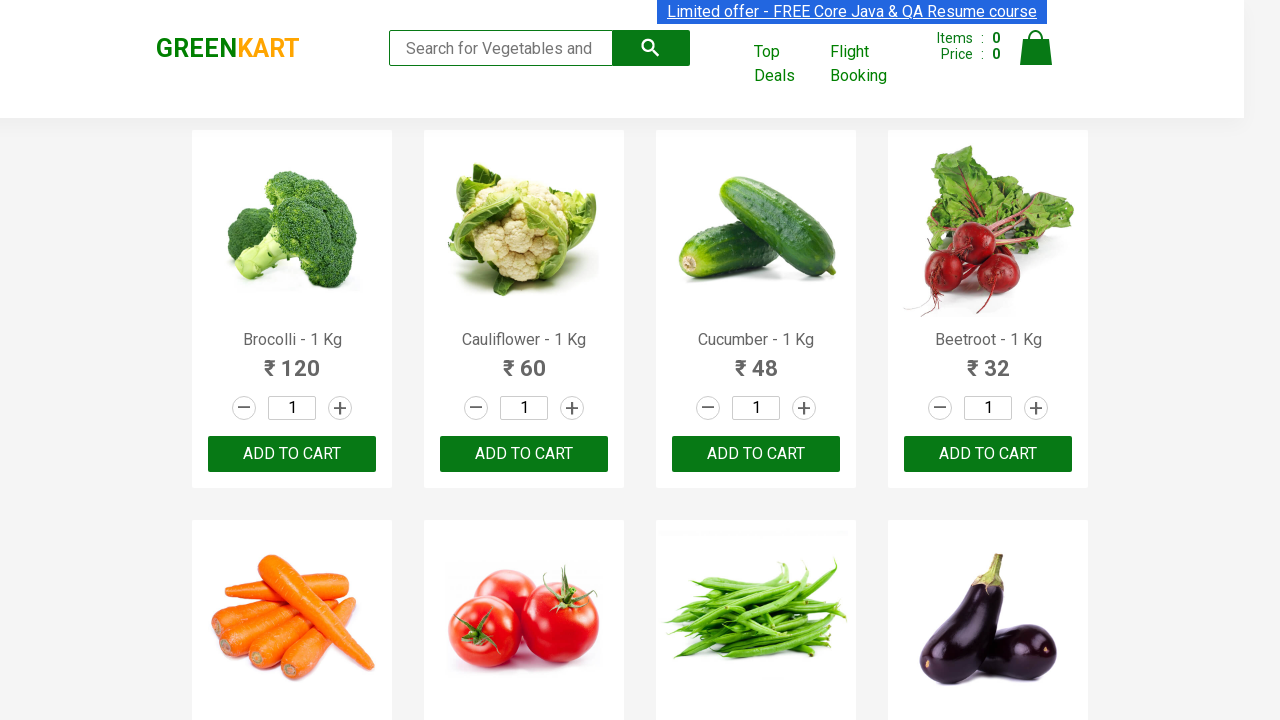

Retrieved product text from item 21: ADD TO CART
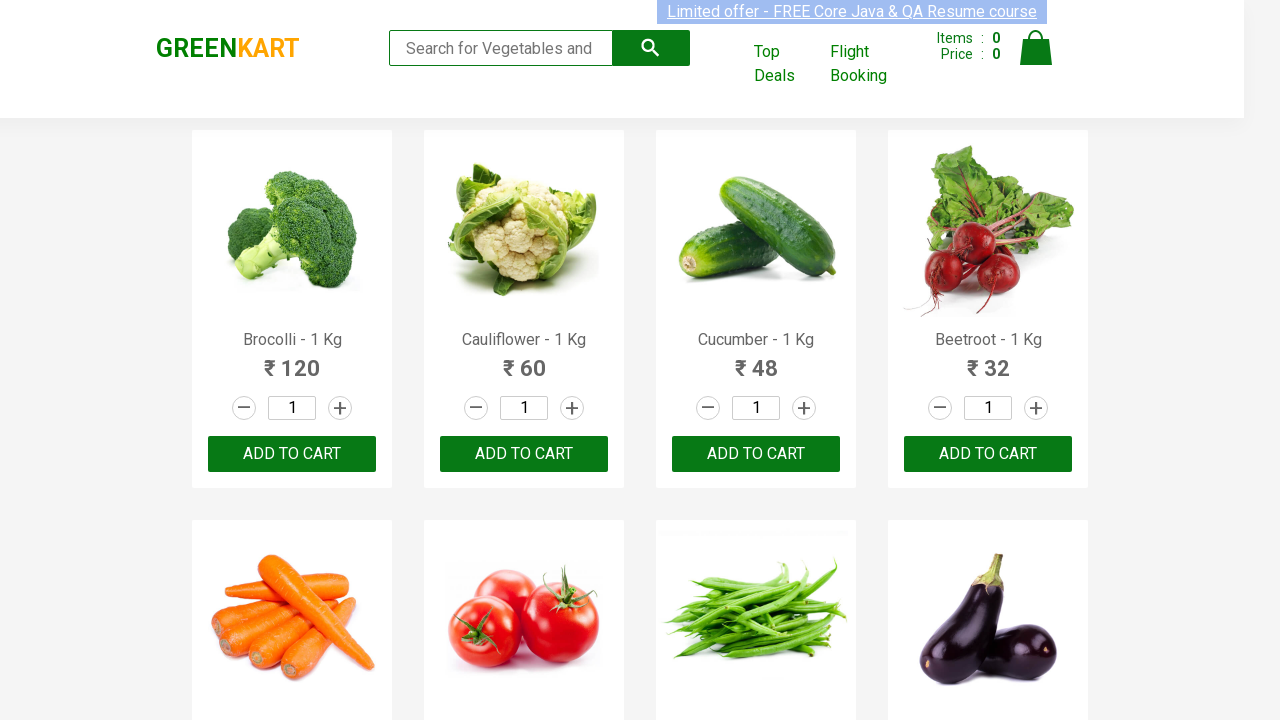

Extracted product name: ADD TO CART
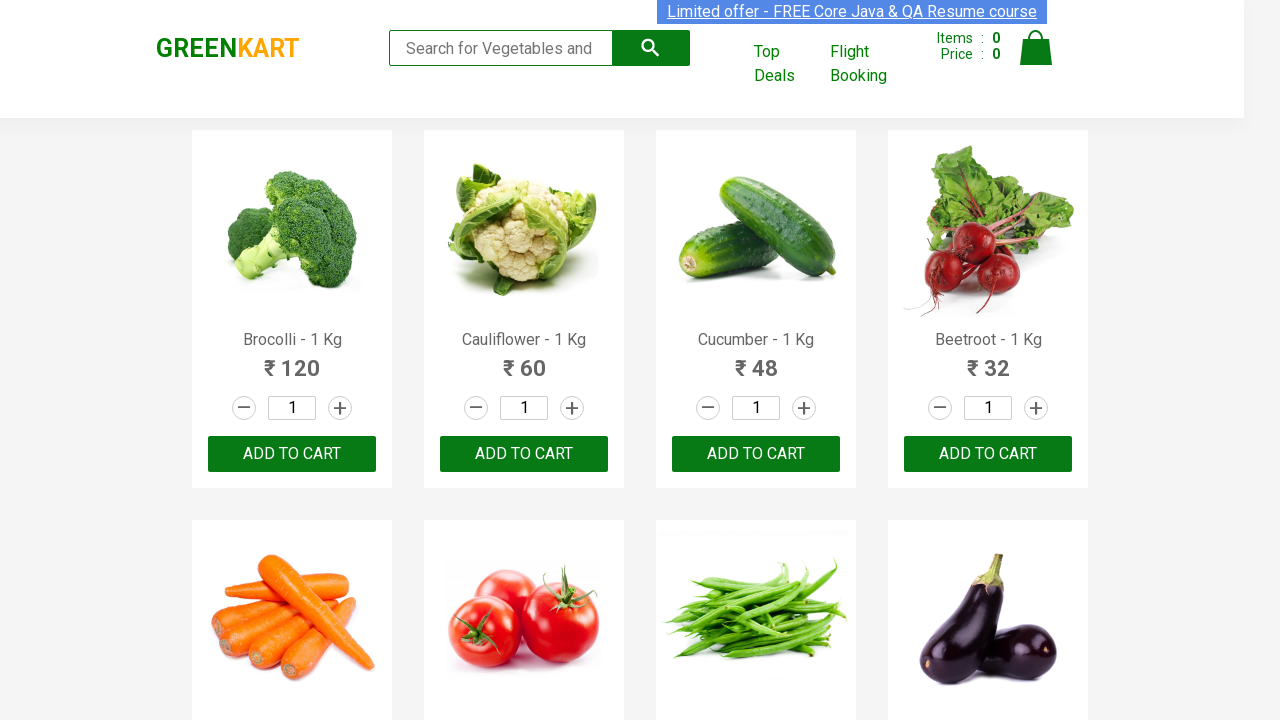

Retrieved product text from item 22: ADD TO CART
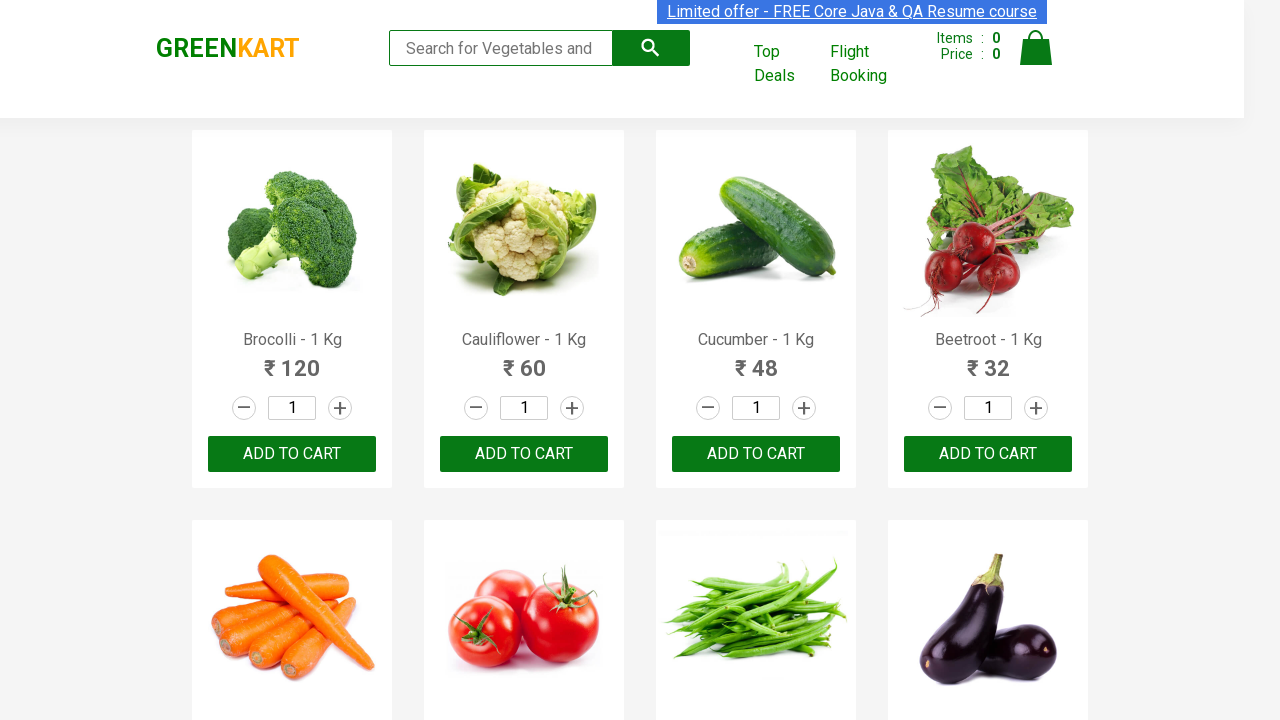

Extracted product name: ADD TO CART
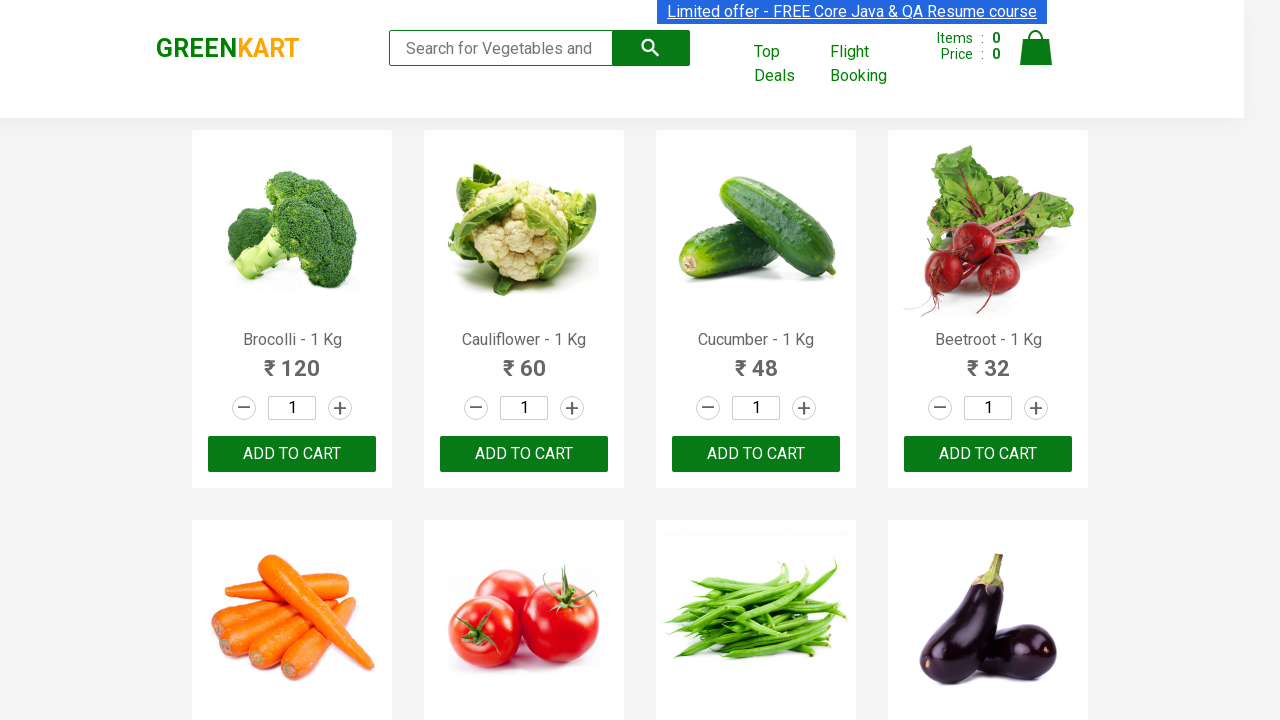

Retrieved product text from item 23: ADD TO CART
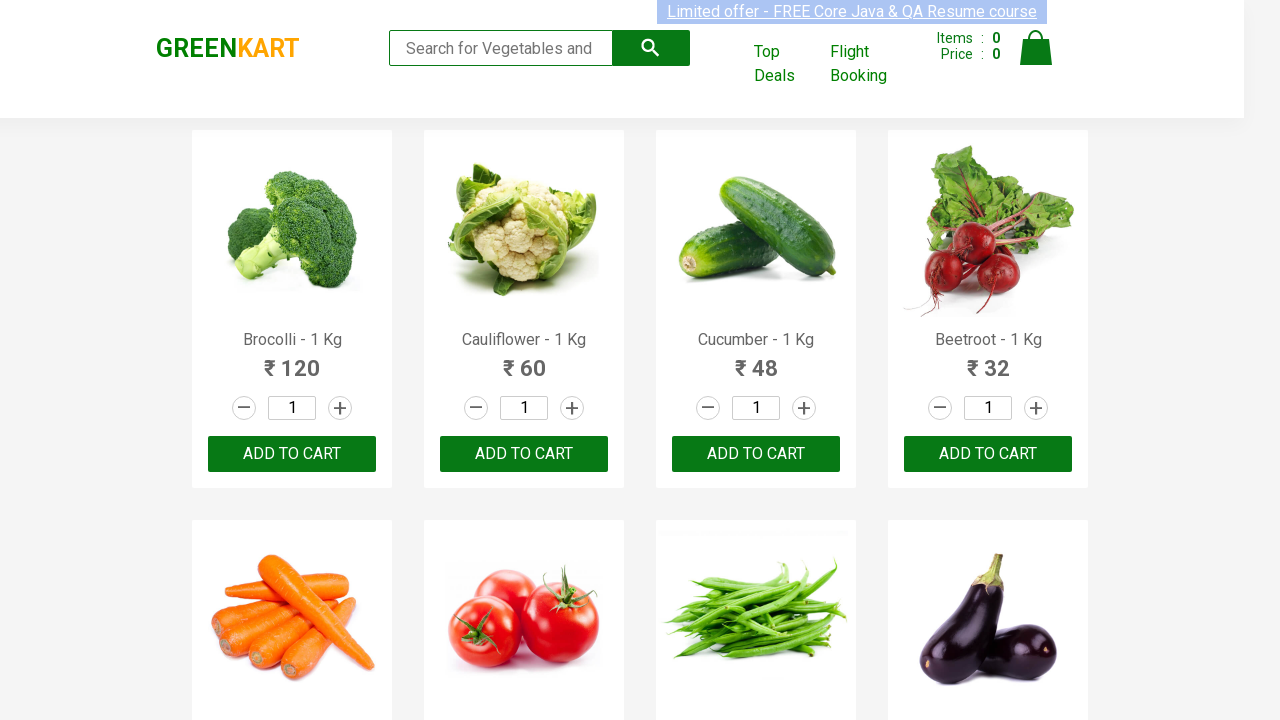

Extracted product name: ADD TO CART
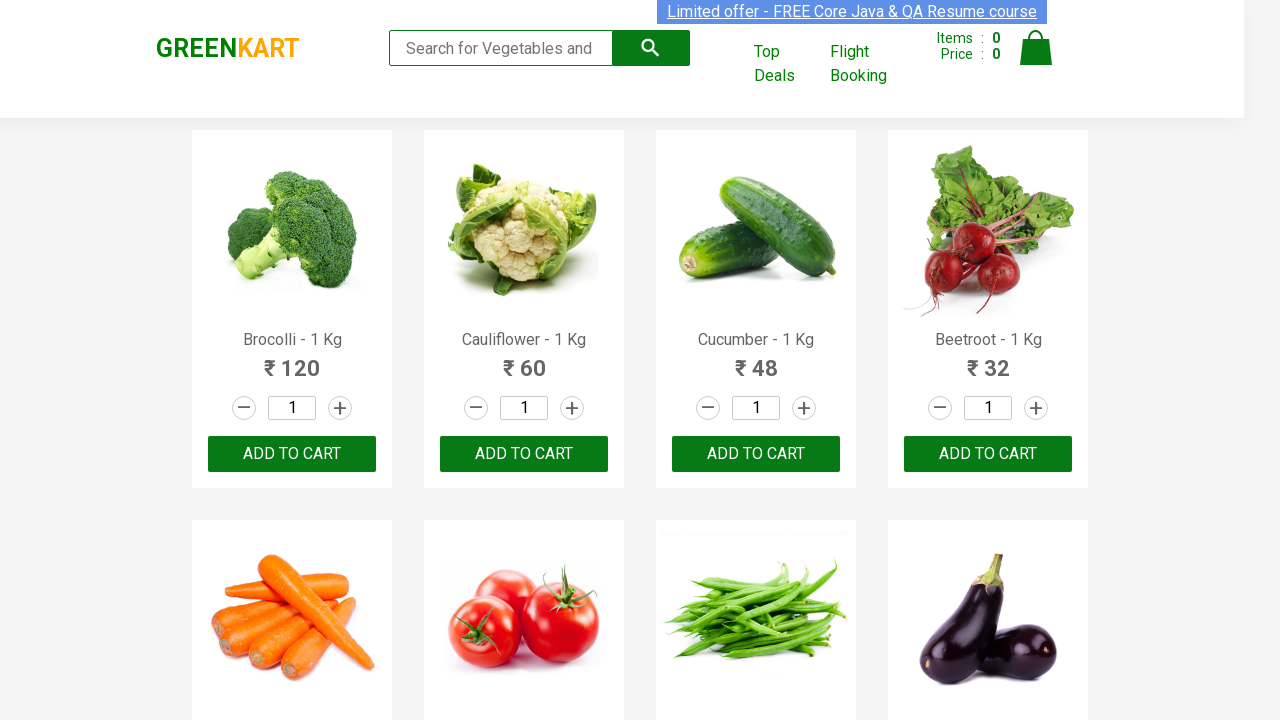

Retrieved product text from item 24: ADD TO CART
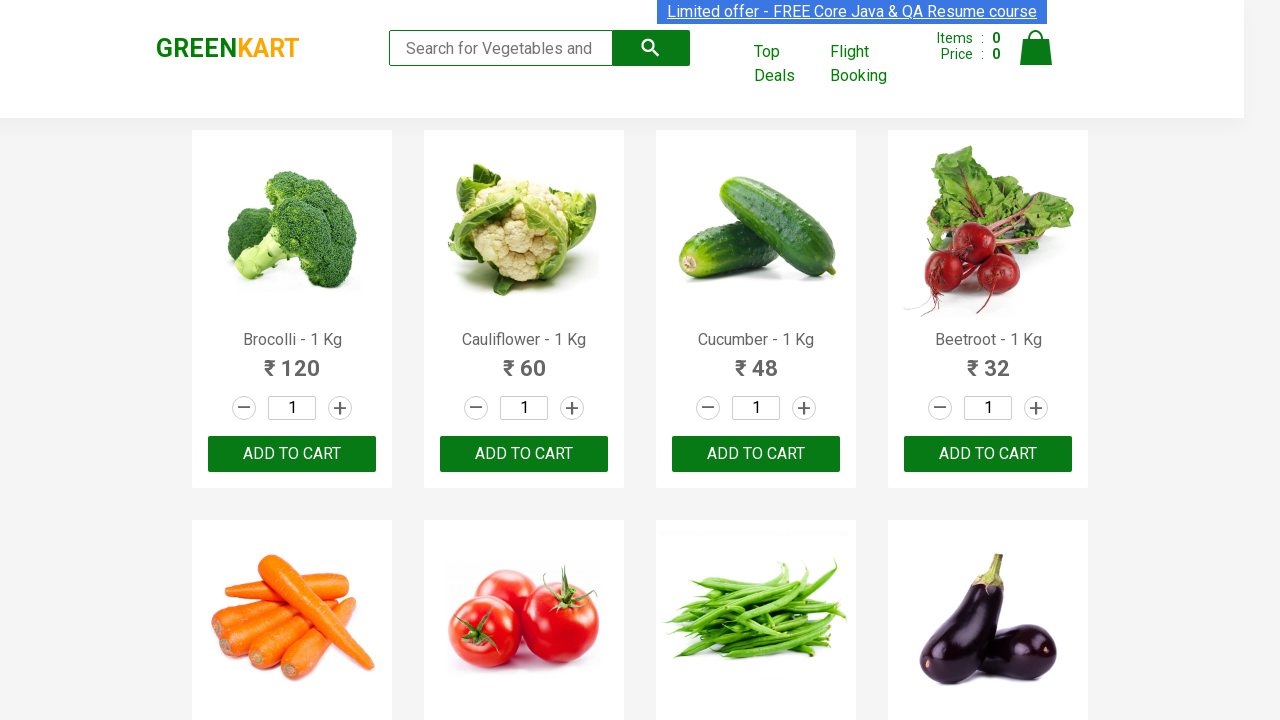

Extracted product name: ADD TO CART
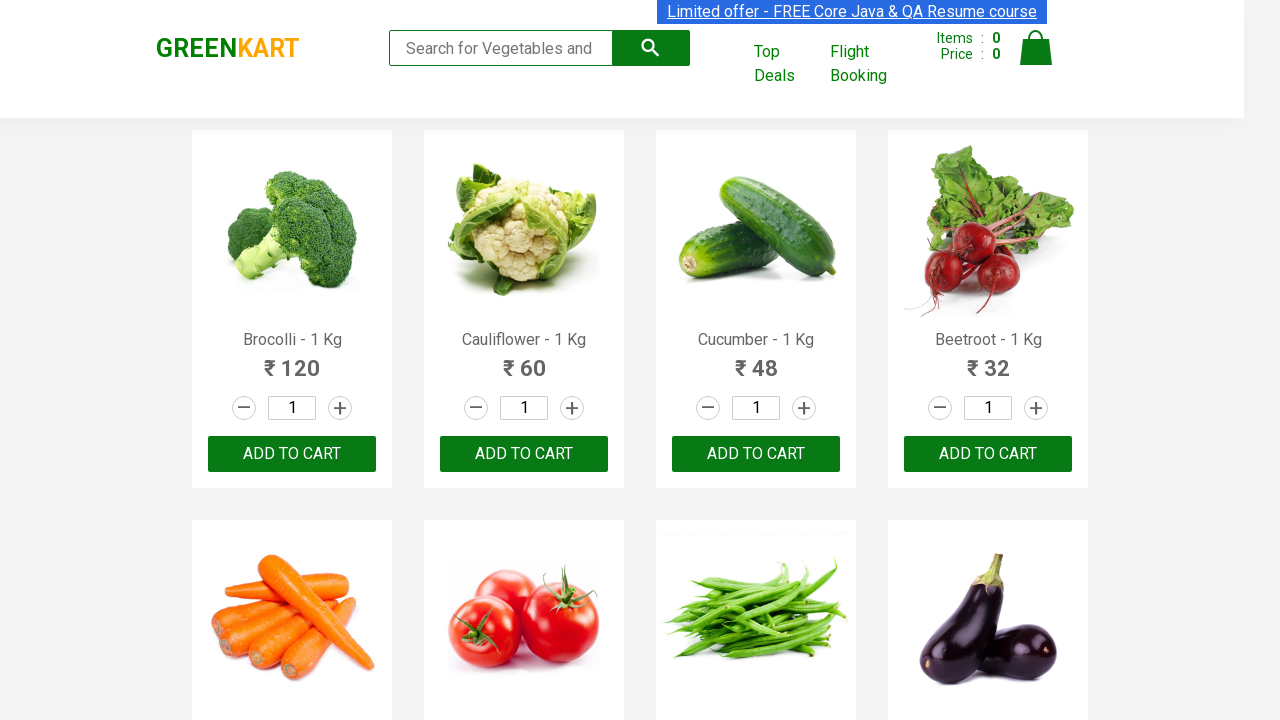

Retrieved product text from item 25: ADD TO CART
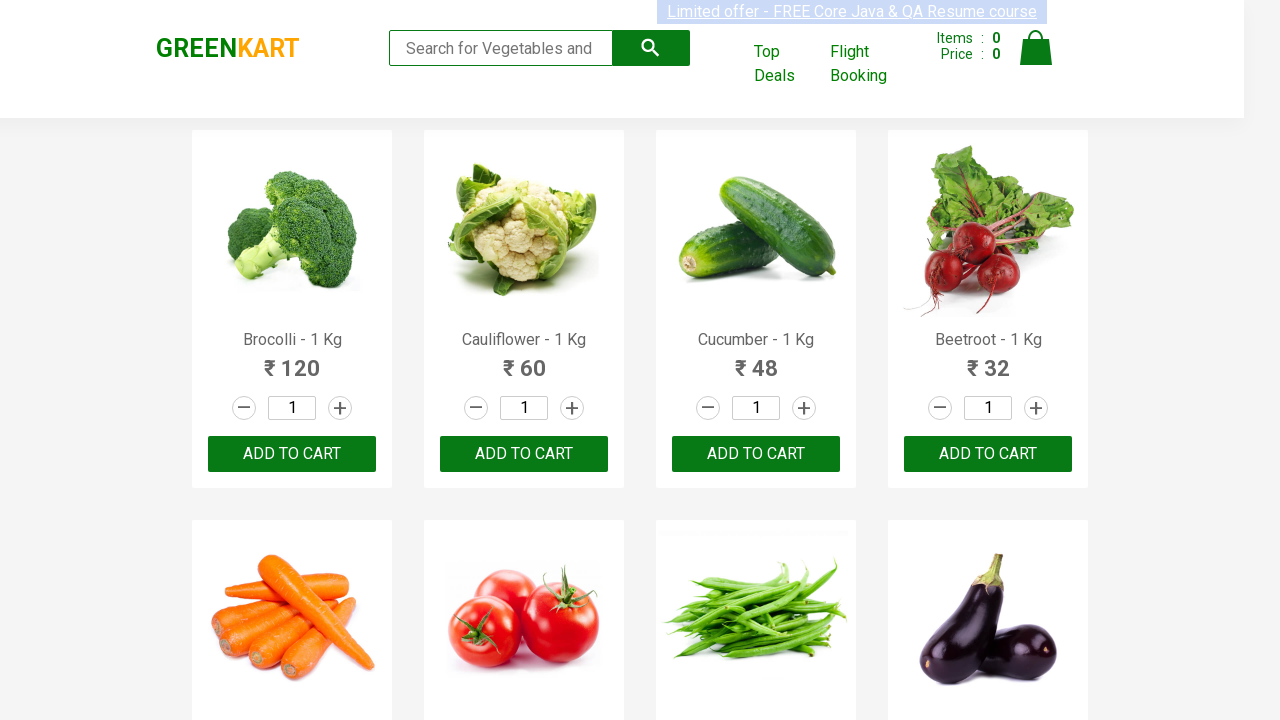

Extracted product name: ADD TO CART
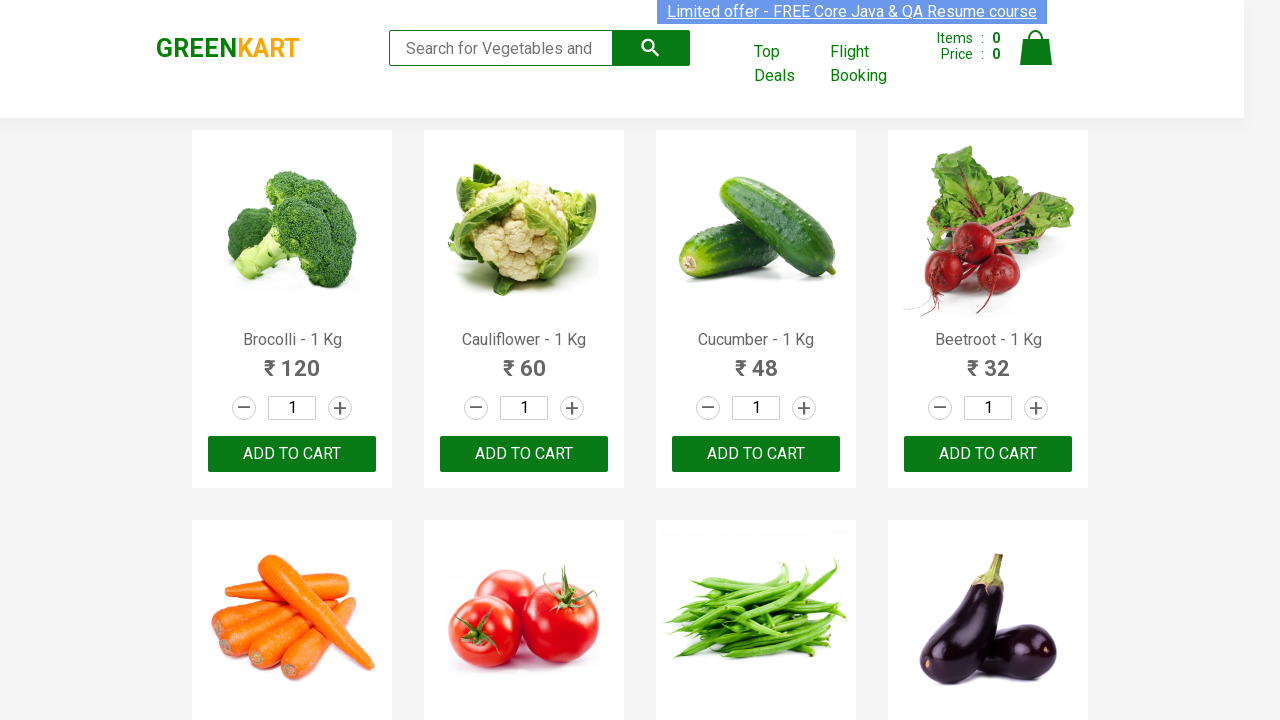

Retrieved product text from item 26: ADD TO CART
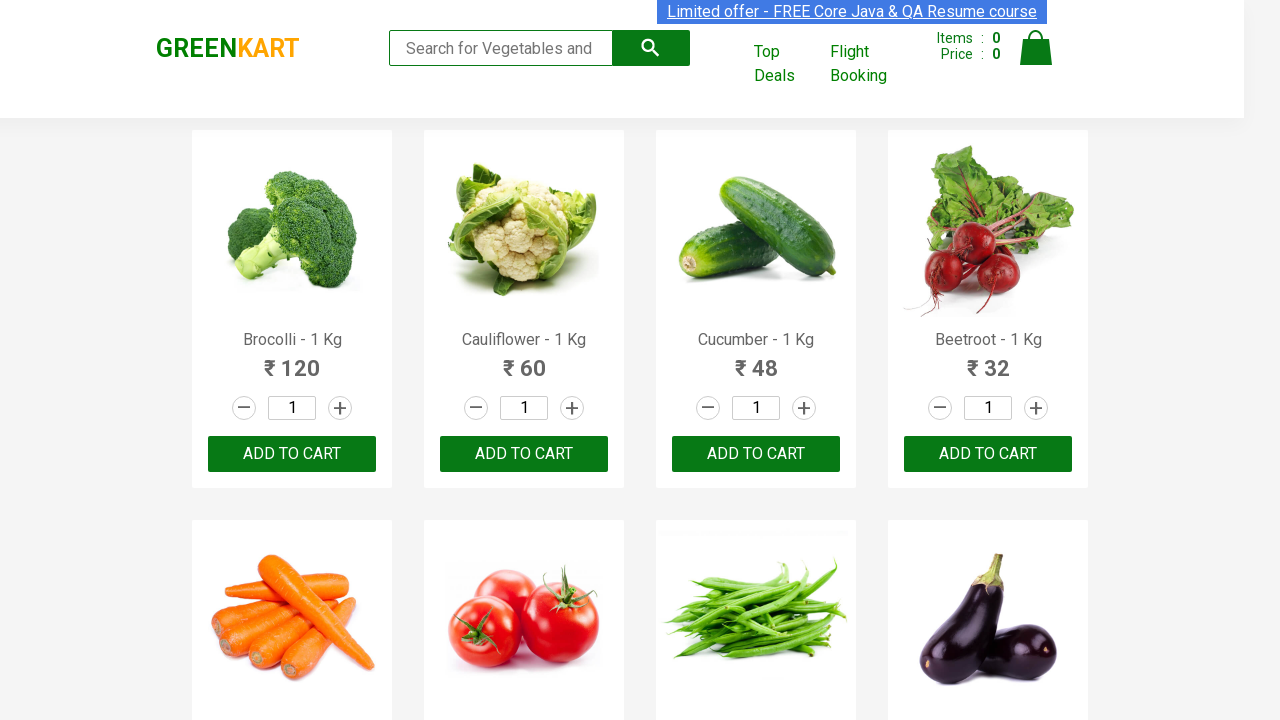

Extracted product name: ADD TO CART
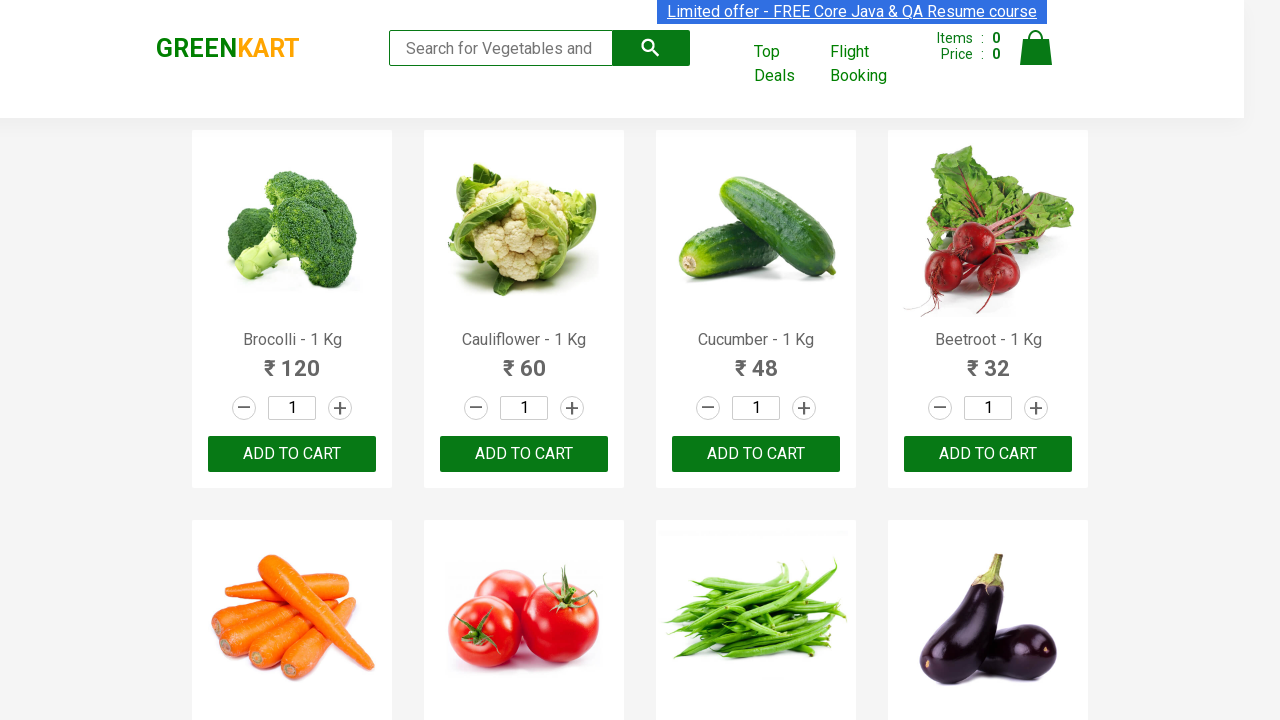

Retrieved product text from item 27: ADD TO CART
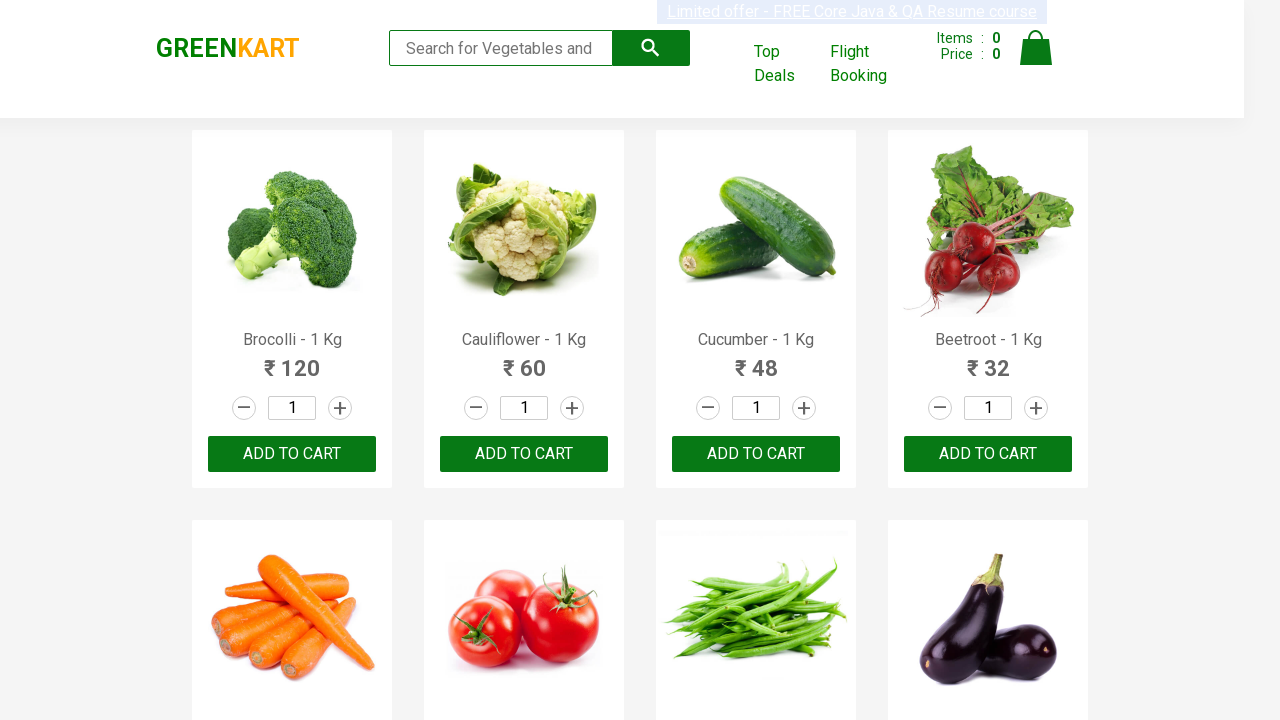

Extracted product name: ADD TO CART
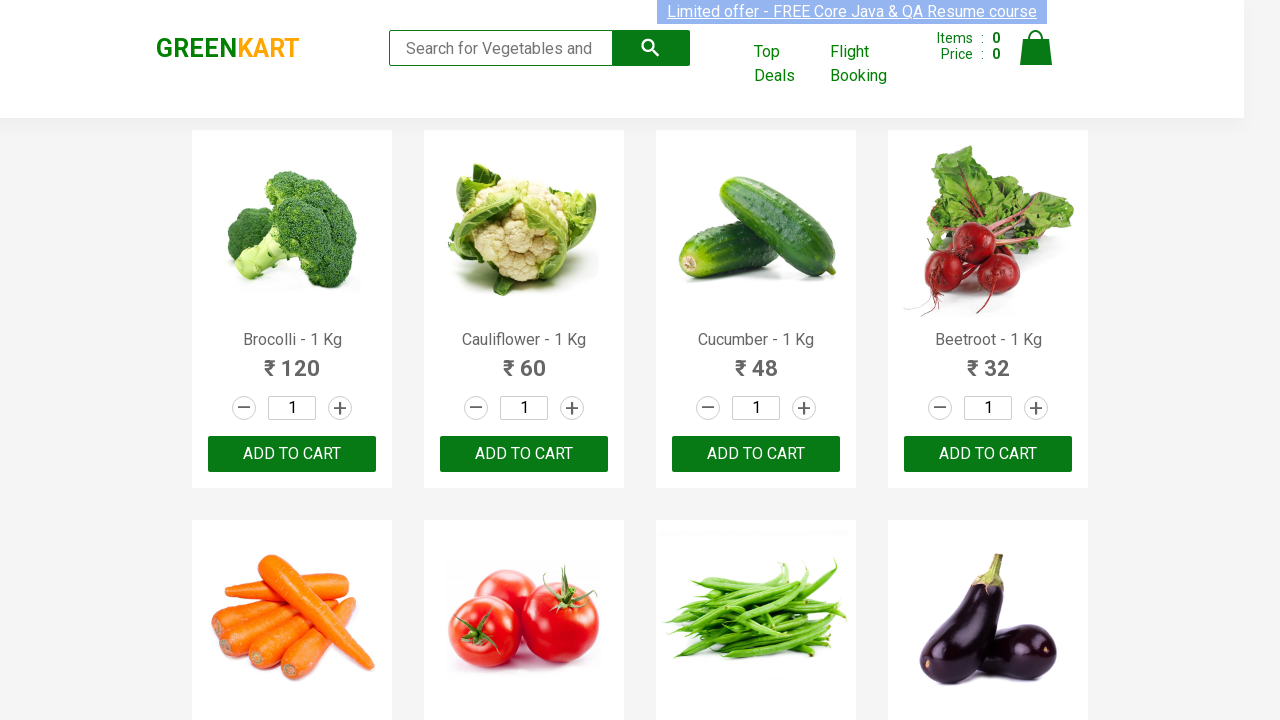

Retrieved product text from item 28: ADD TO CART
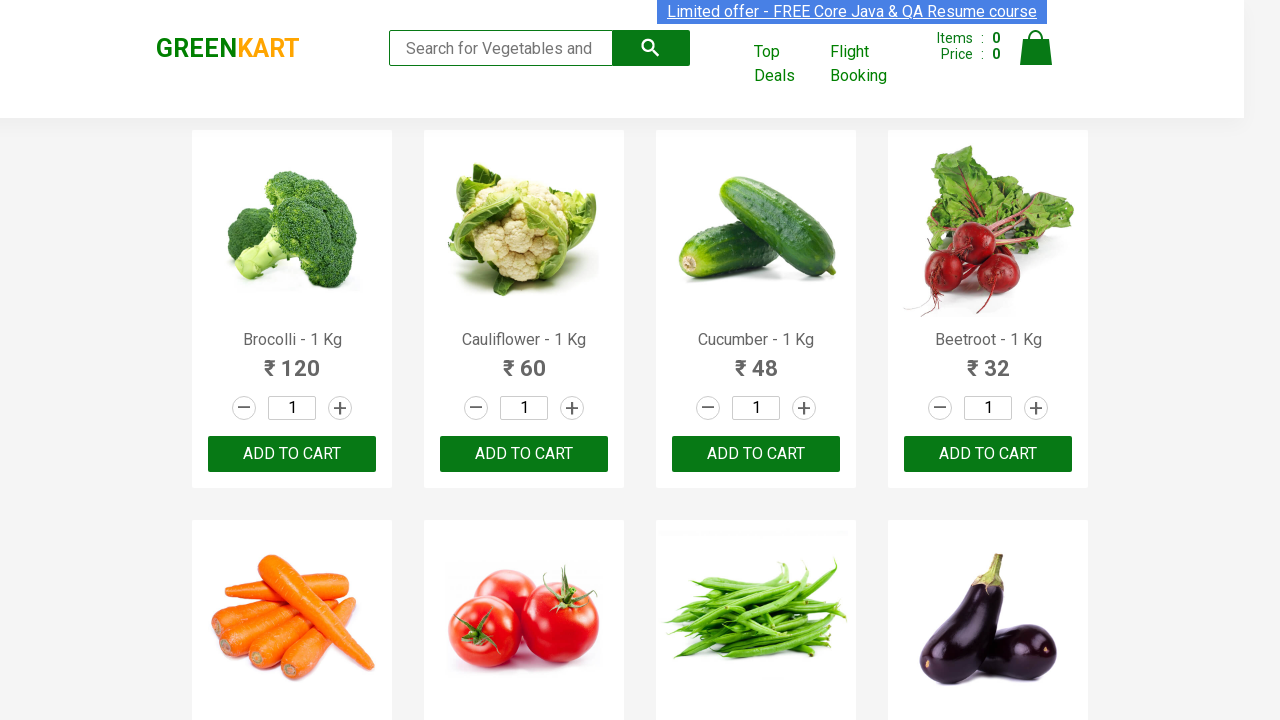

Extracted product name: ADD TO CART
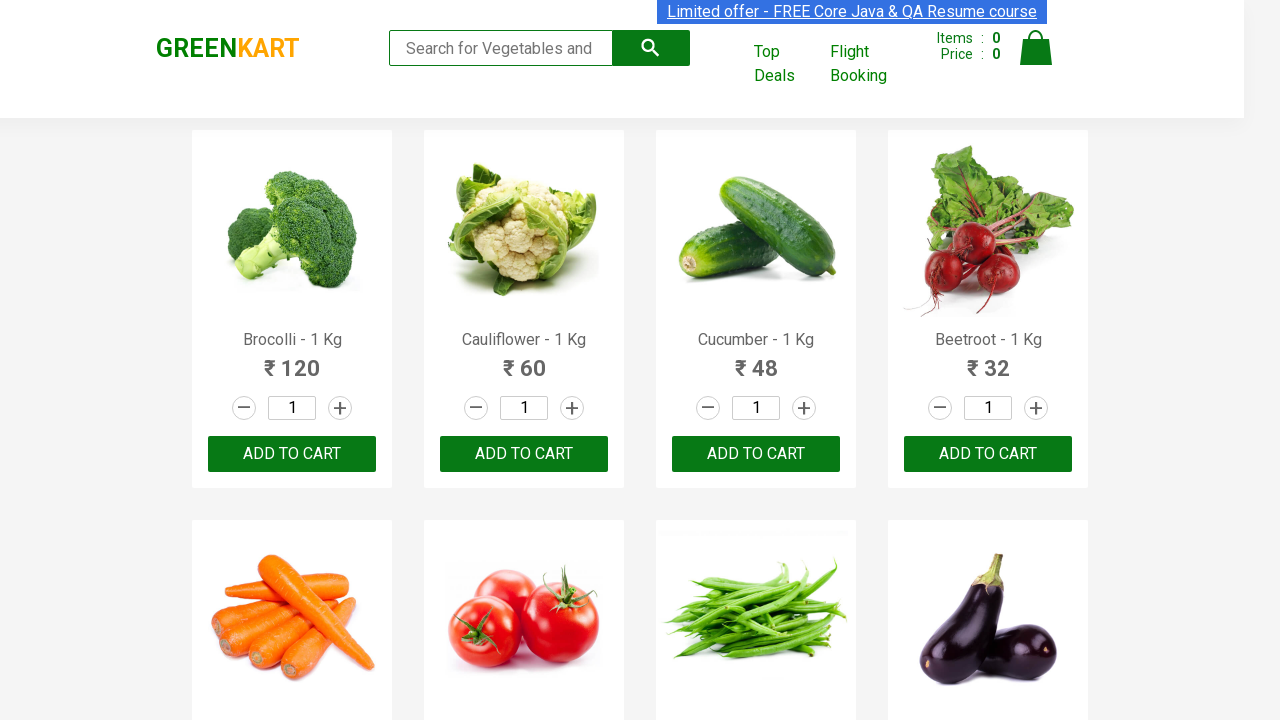

Retrieved product text from item 29: ADD TO CART
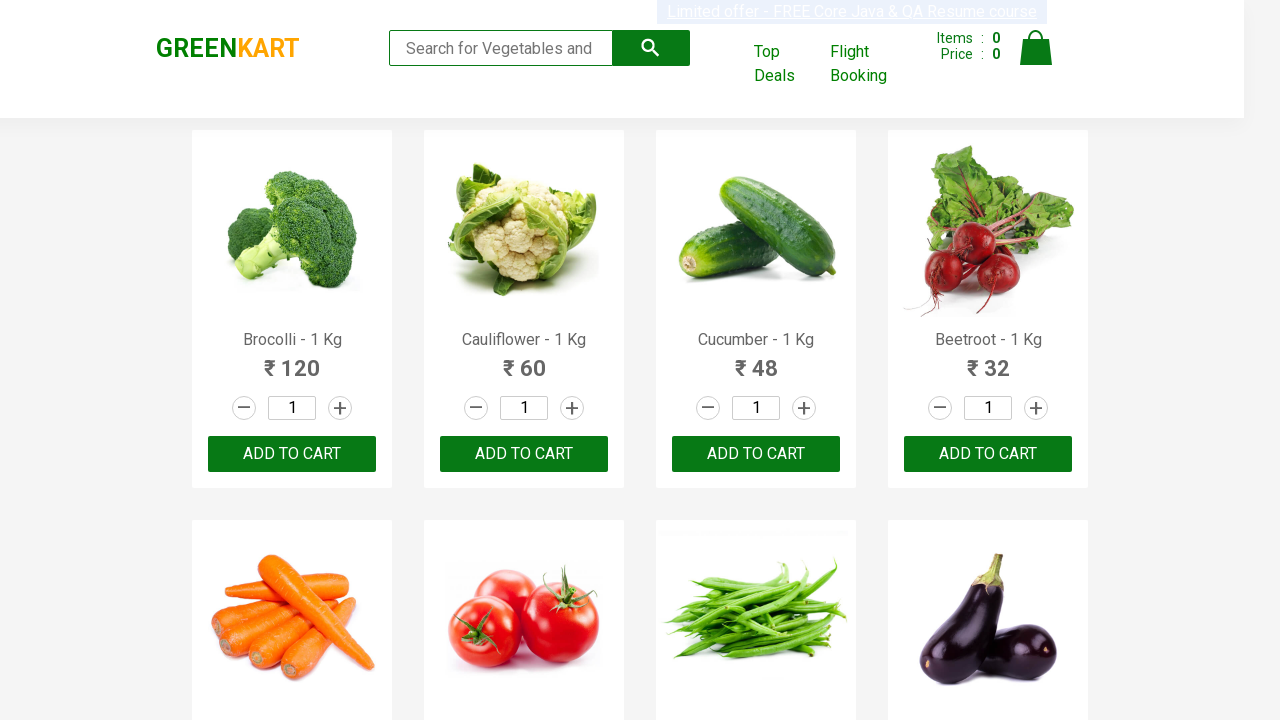

Extracted product name: ADD TO CART
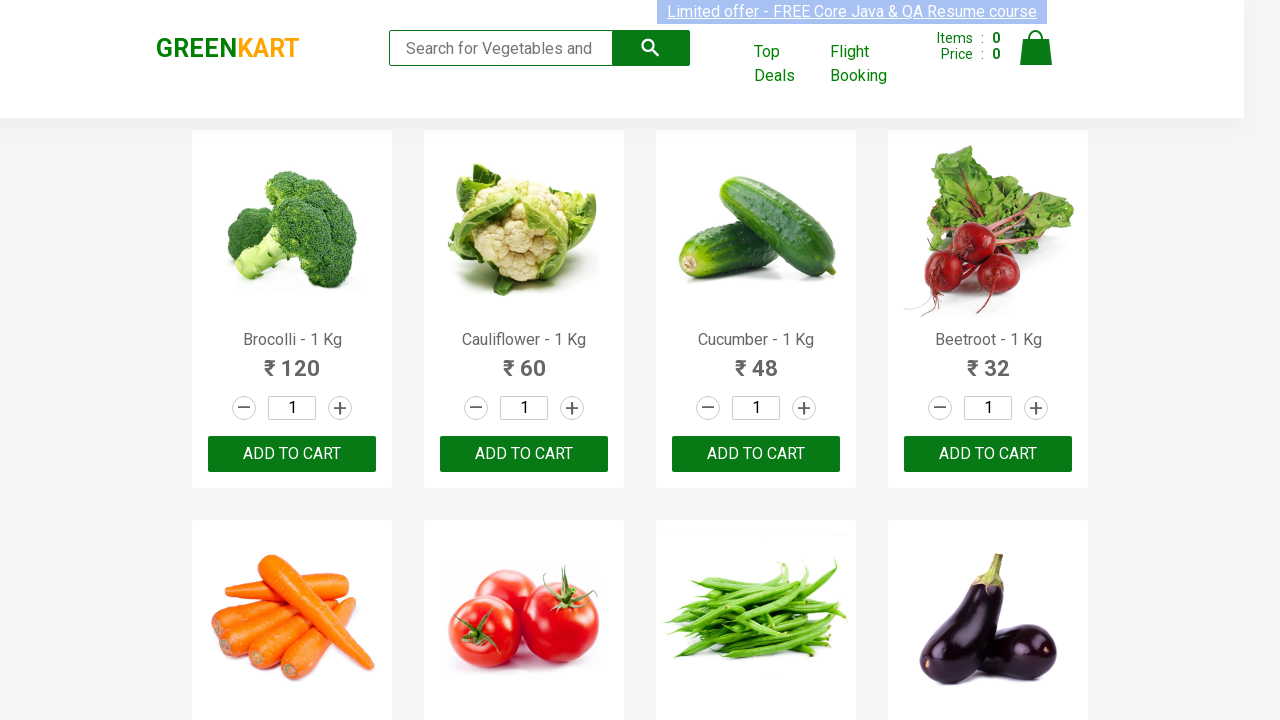

Retrieved product text from item 30: ADD TO CART
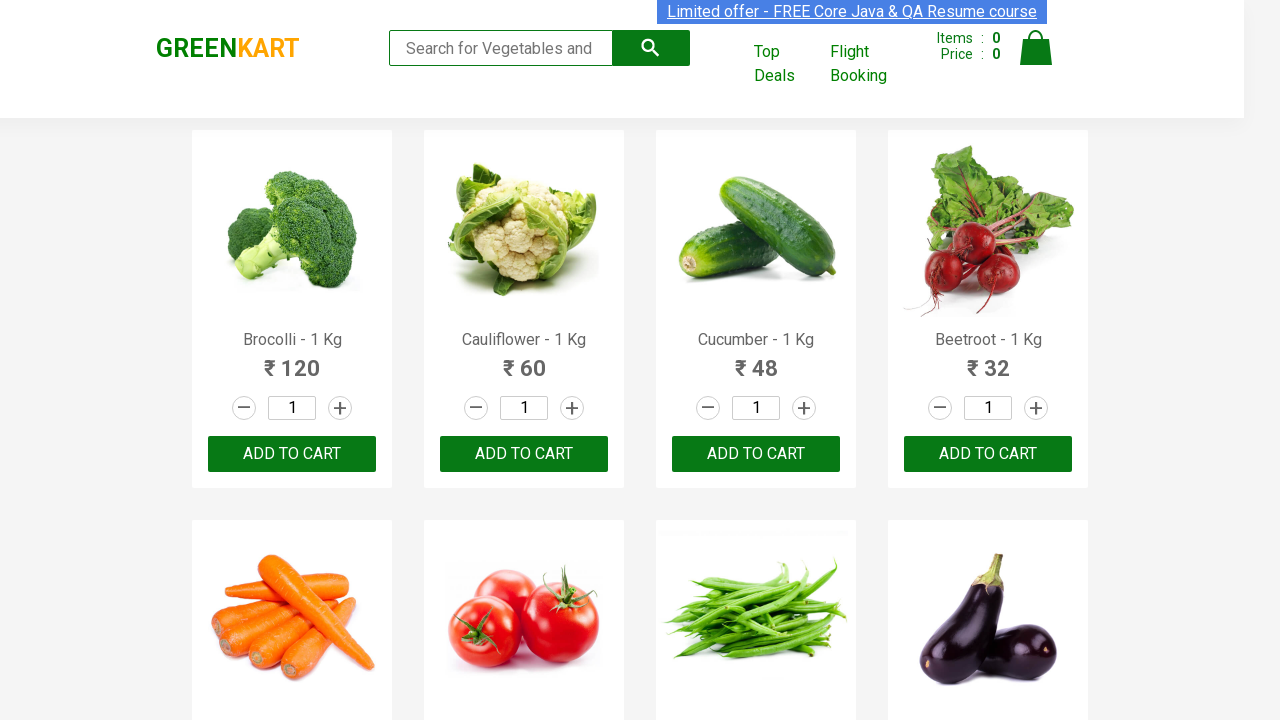

Extracted product name: ADD TO CART
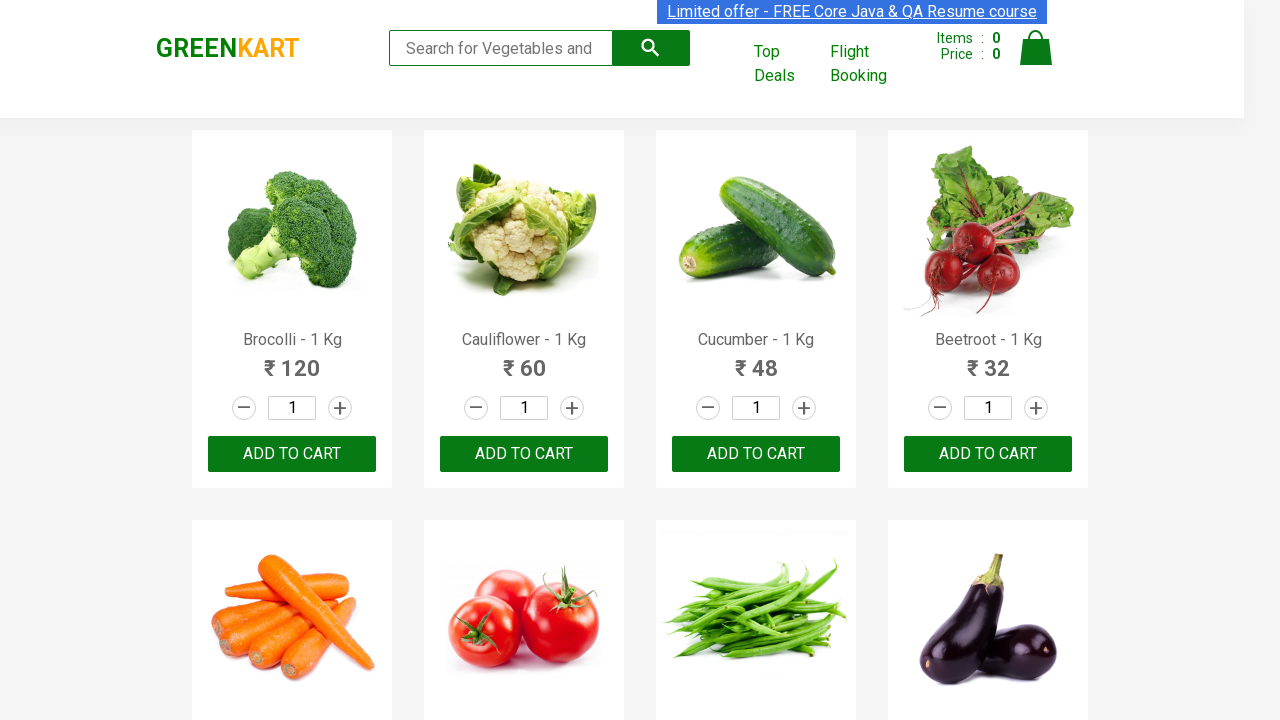

Waited 1 second for cart to update
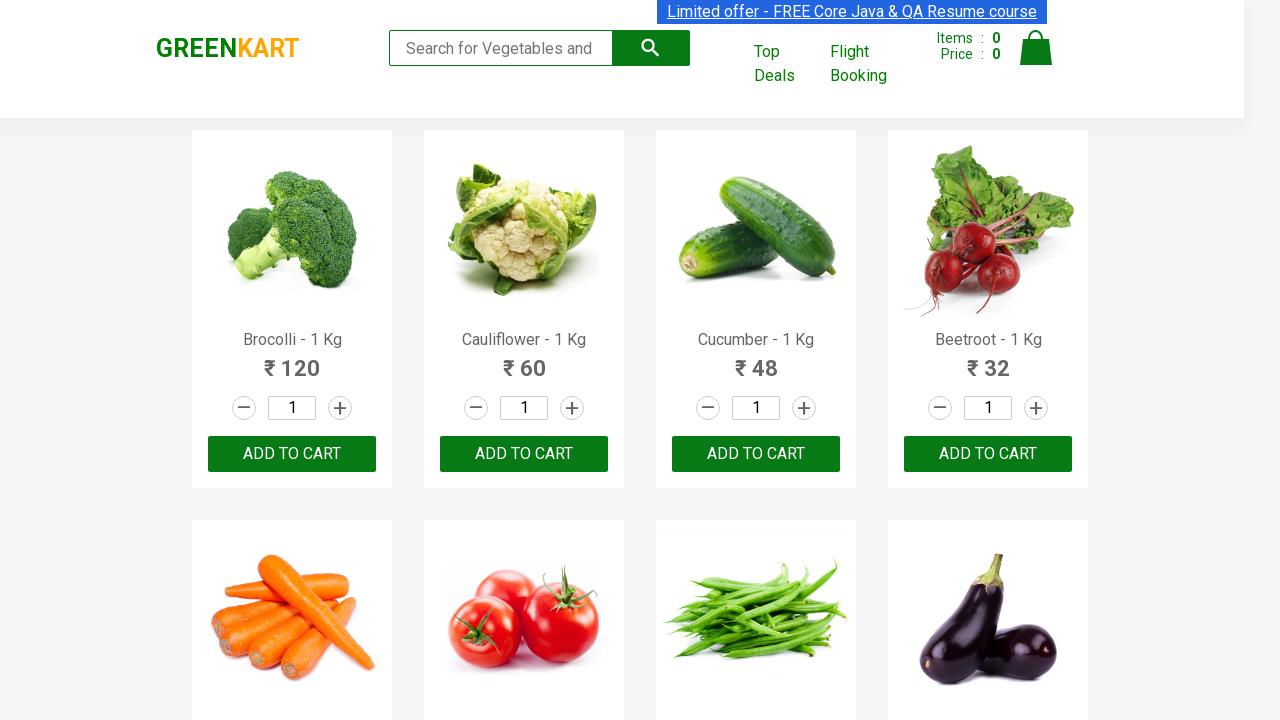

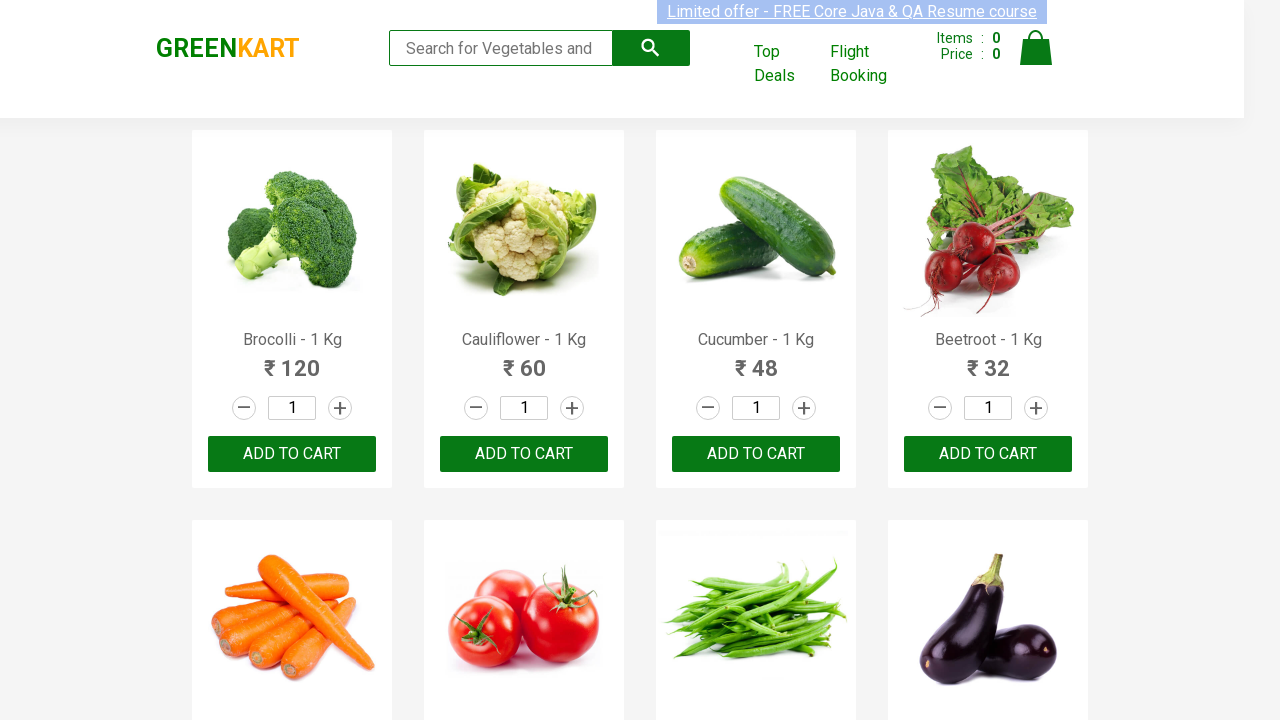